Navigates to Steam store search page and scrolls down repeatedly until all search results are loaded (infinite scroll behavior)

Starting URL: https://store.steampowered.com/search/?term=

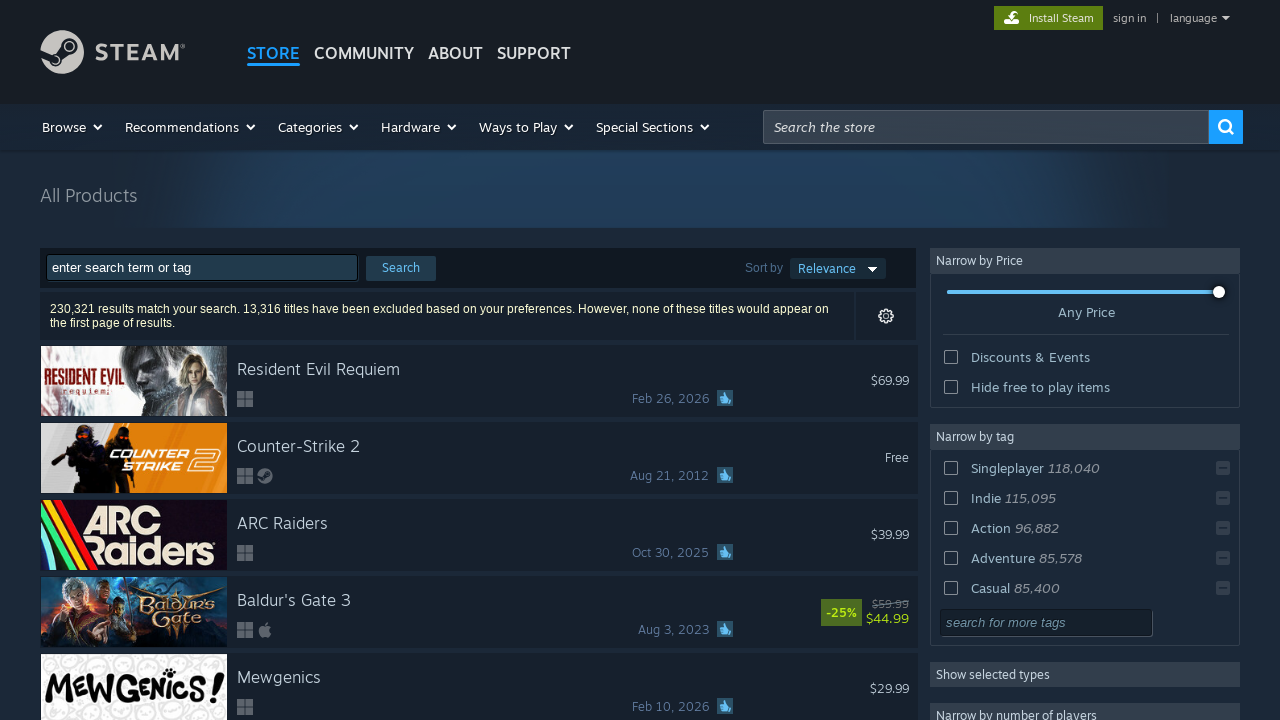

Waited for search results container to load
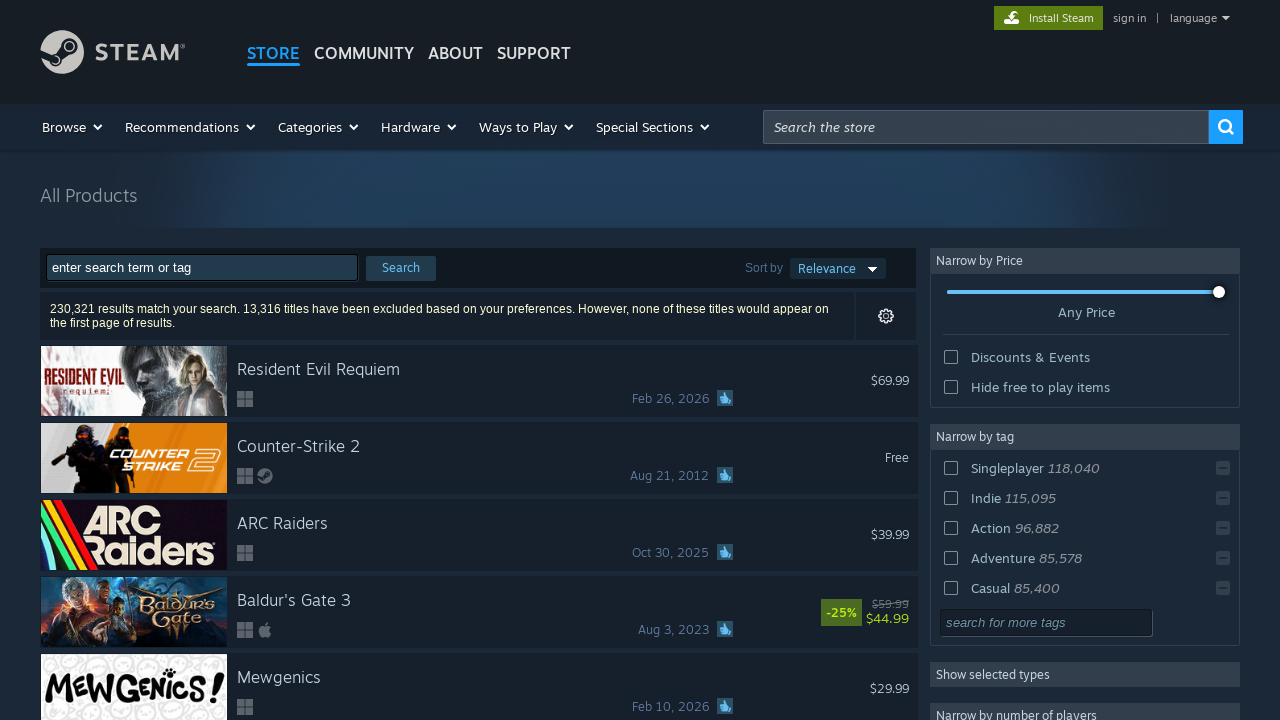

Retrieved initial page scroll height
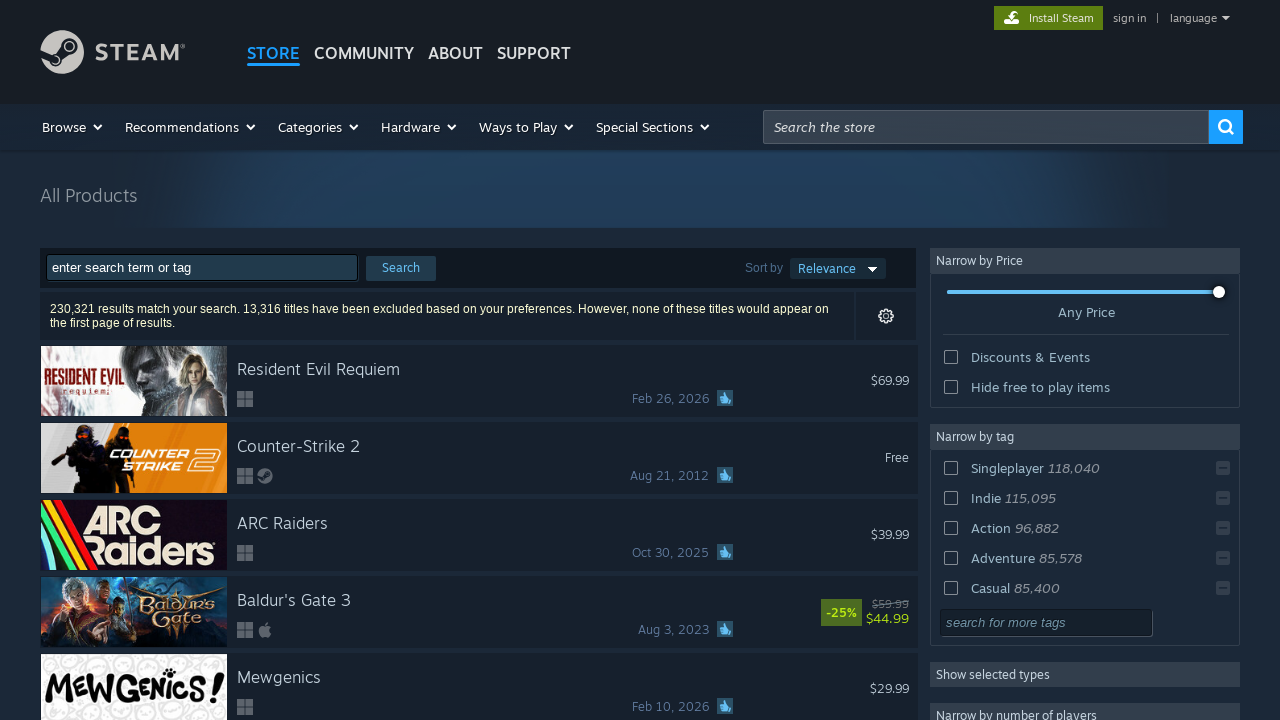

Scrolled page to bottom
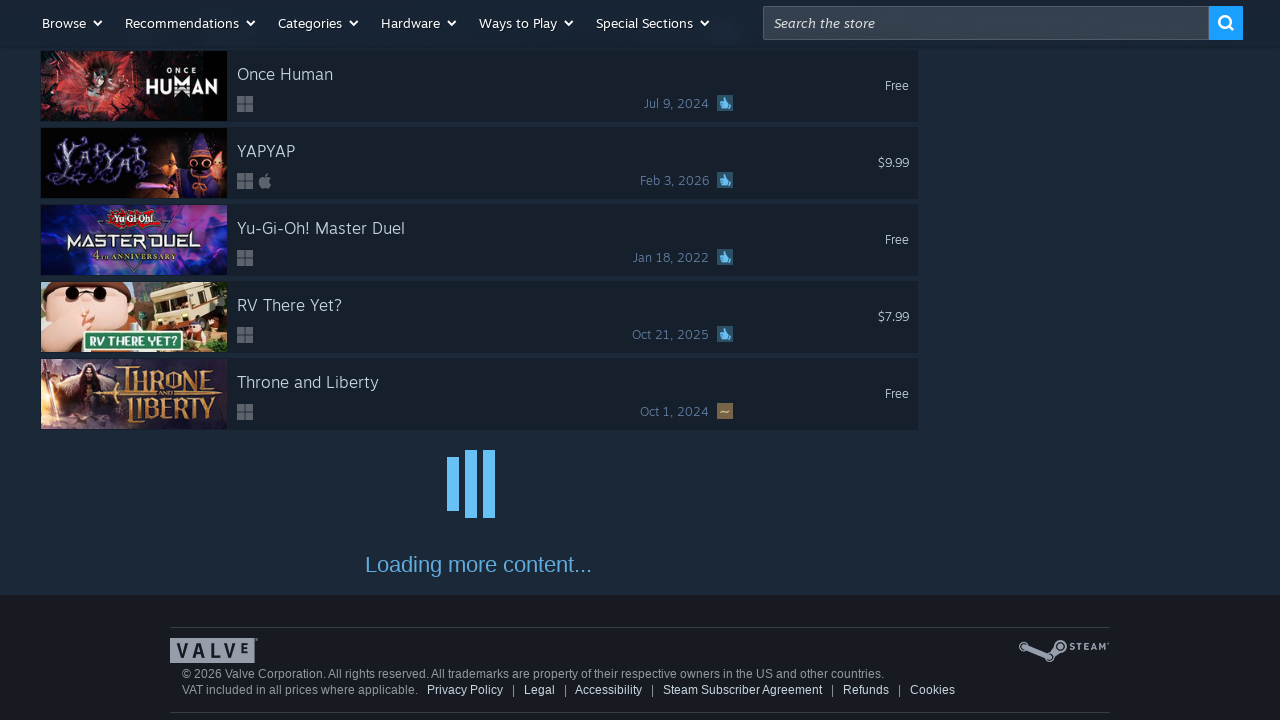

Waited 900ms for new content to load
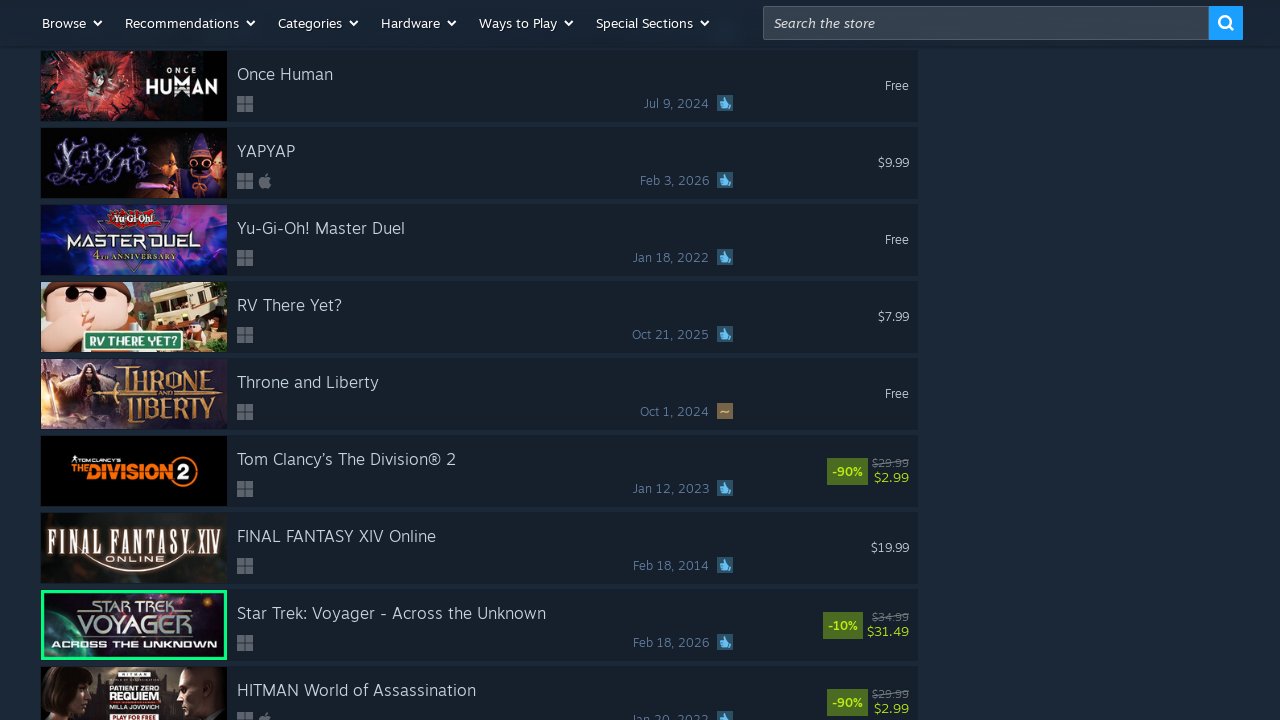

Retrieved updated page scroll height
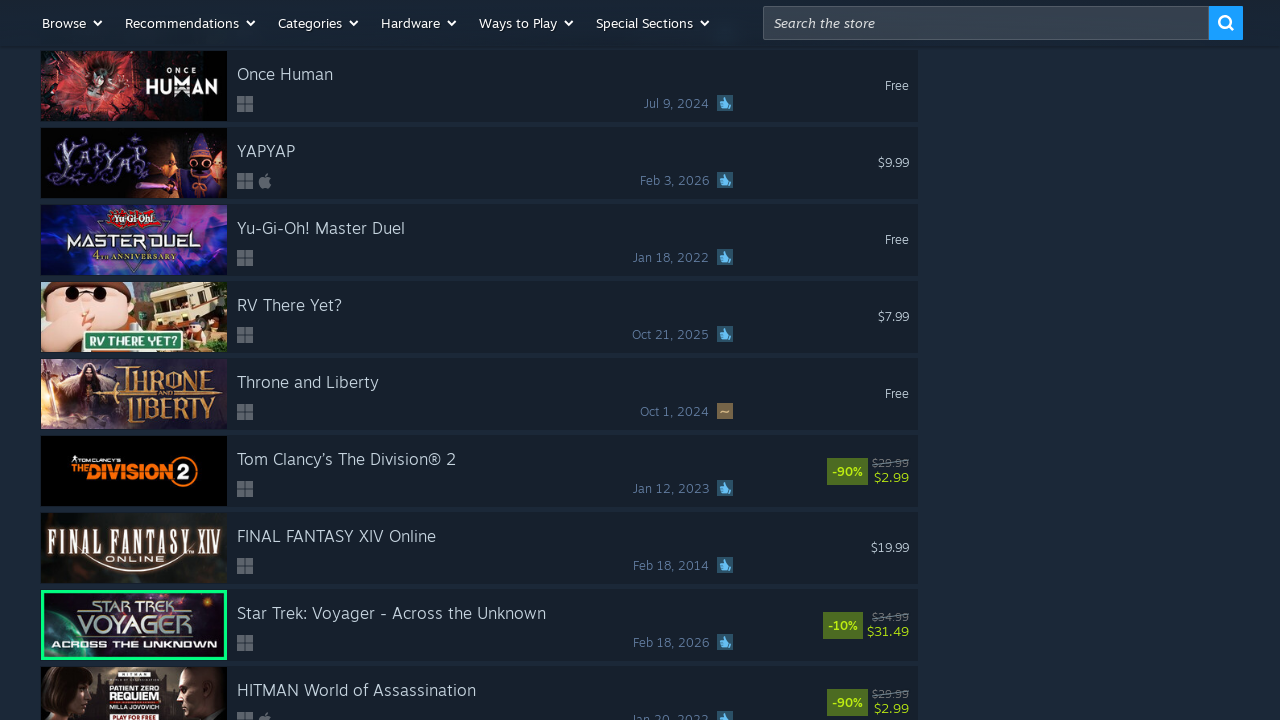

Scrolled page to bottom
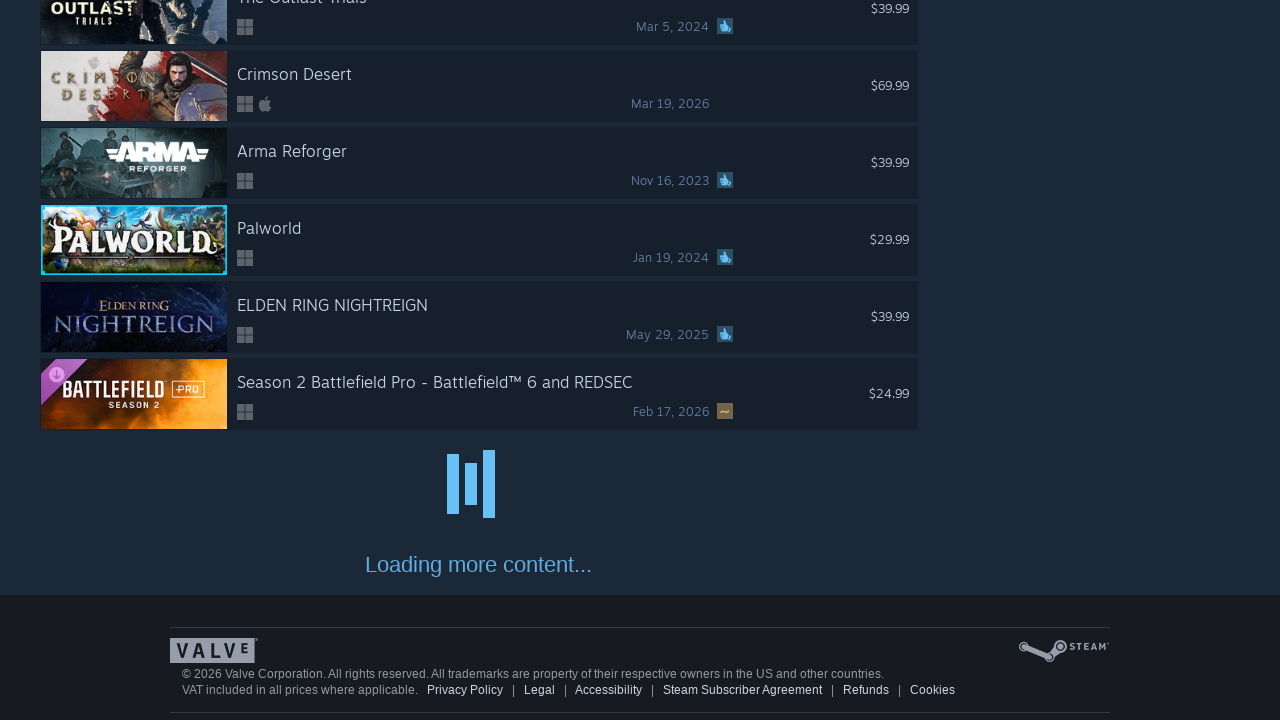

Waited 900ms for new content to load
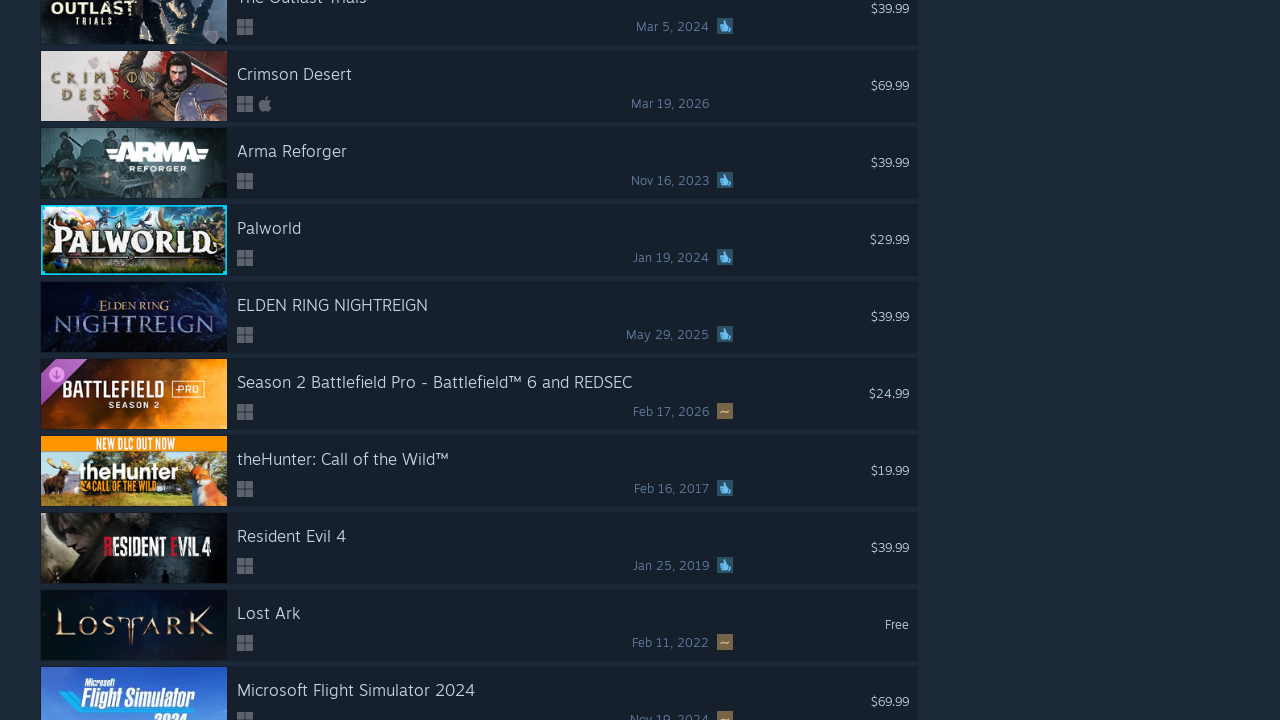

Retrieved updated page scroll height
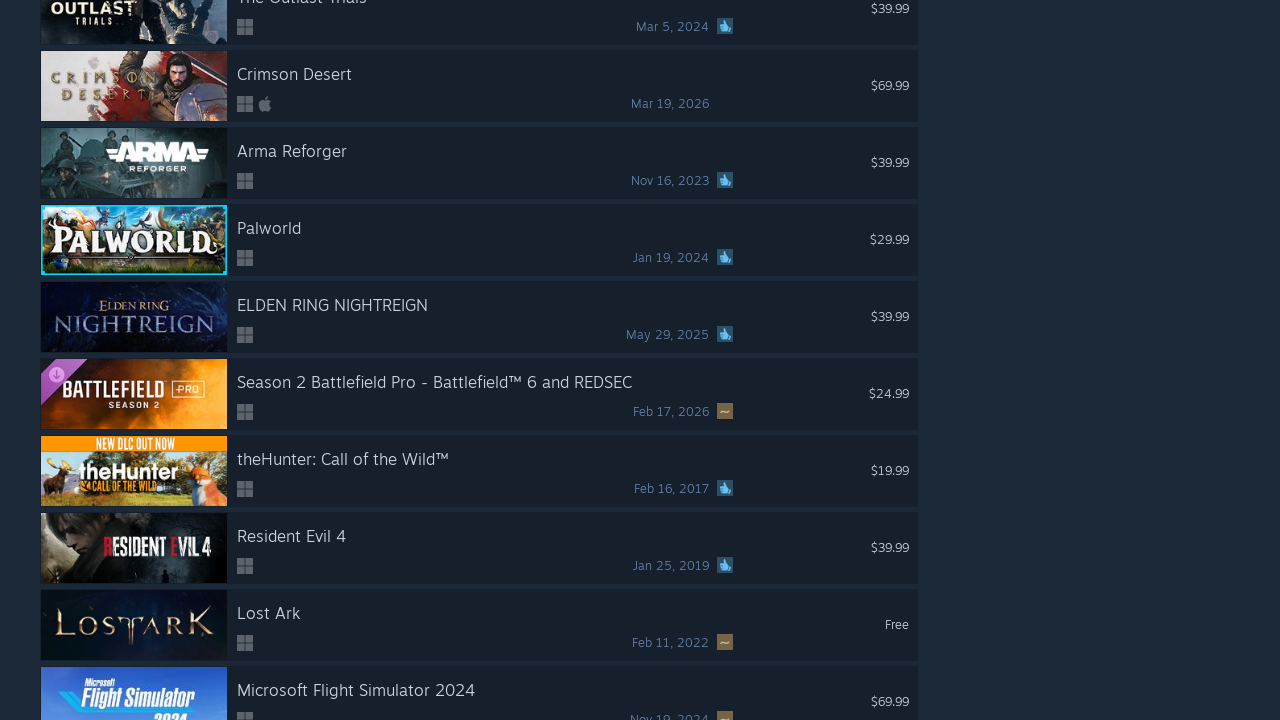

Scrolled page to bottom
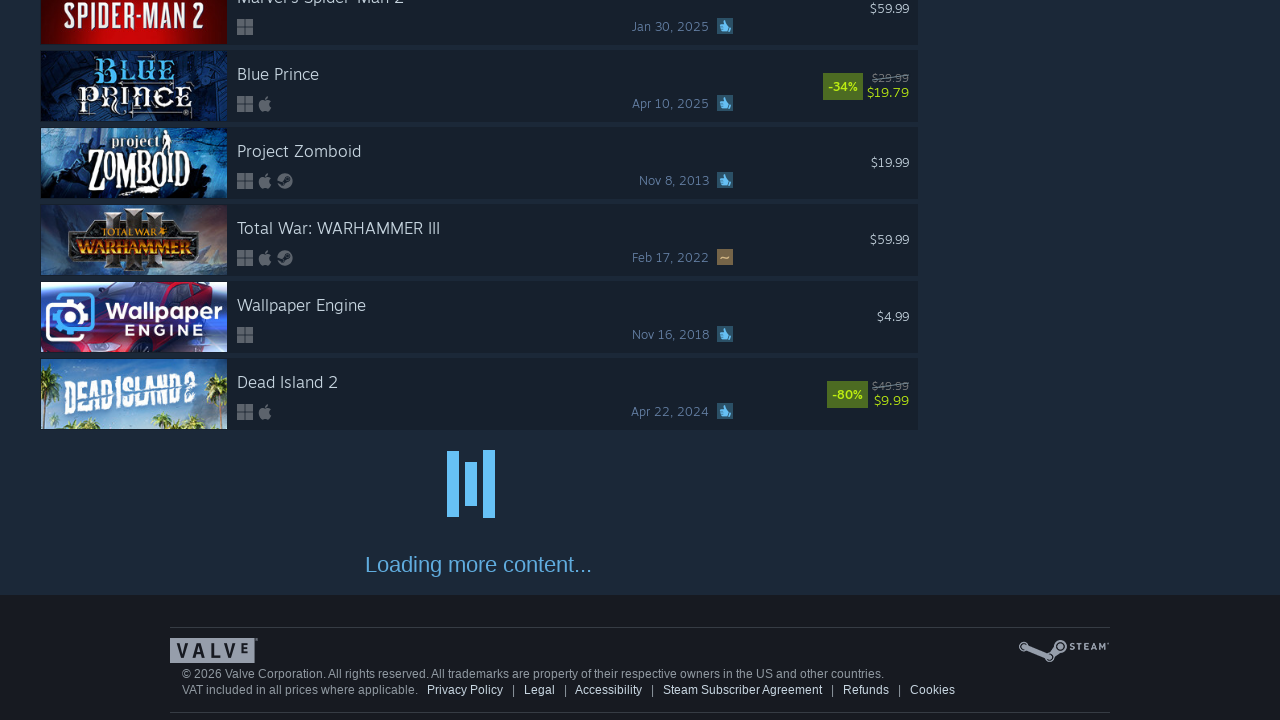

Waited 900ms for new content to load
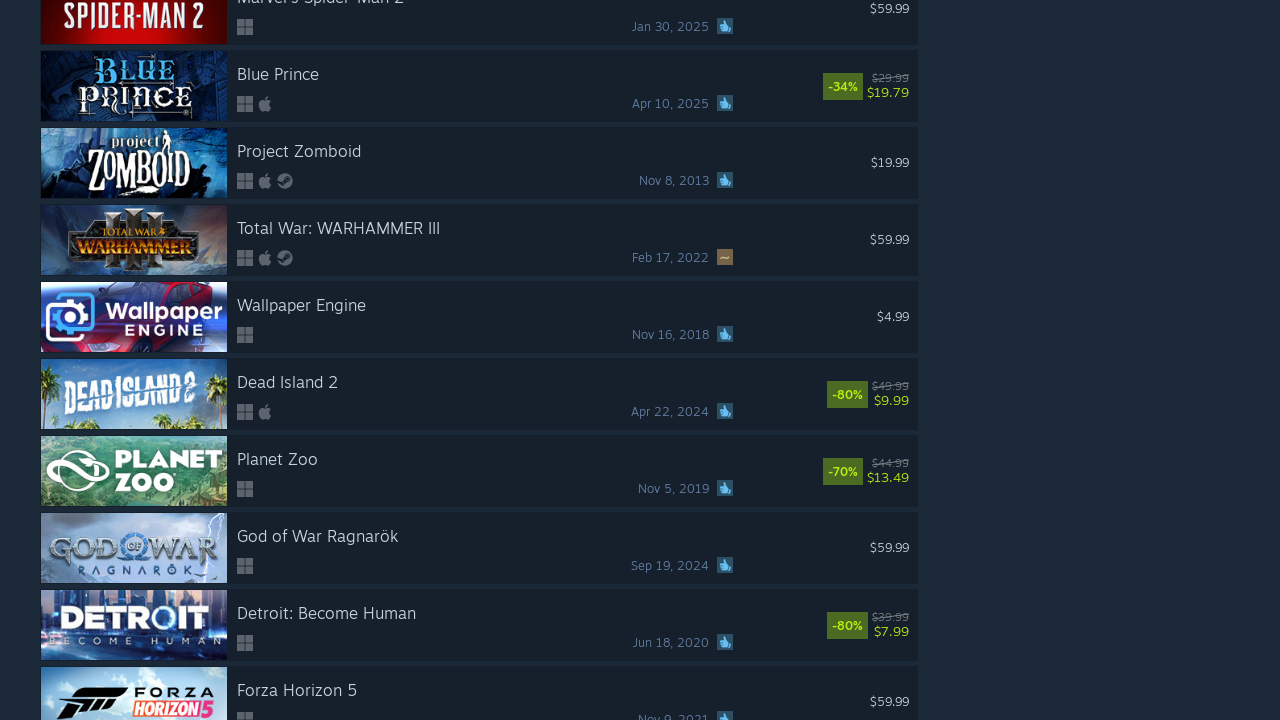

Retrieved updated page scroll height
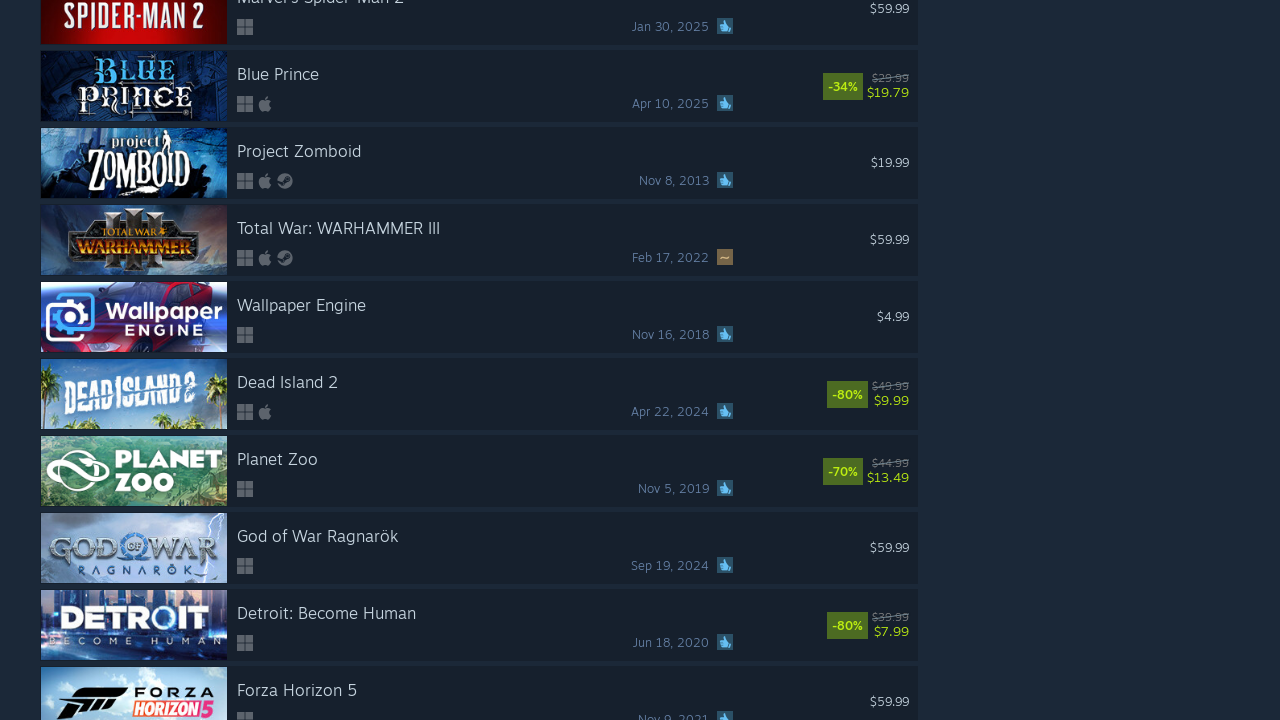

Scrolled page to bottom
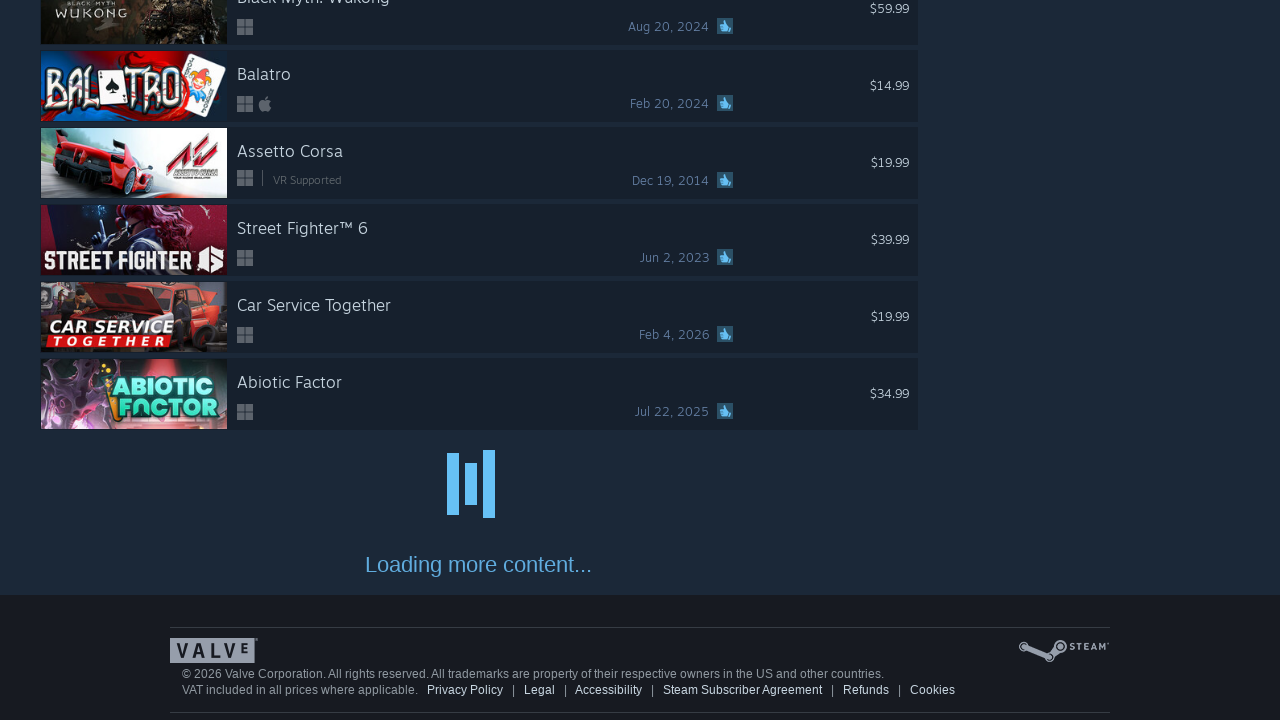

Waited 900ms for new content to load
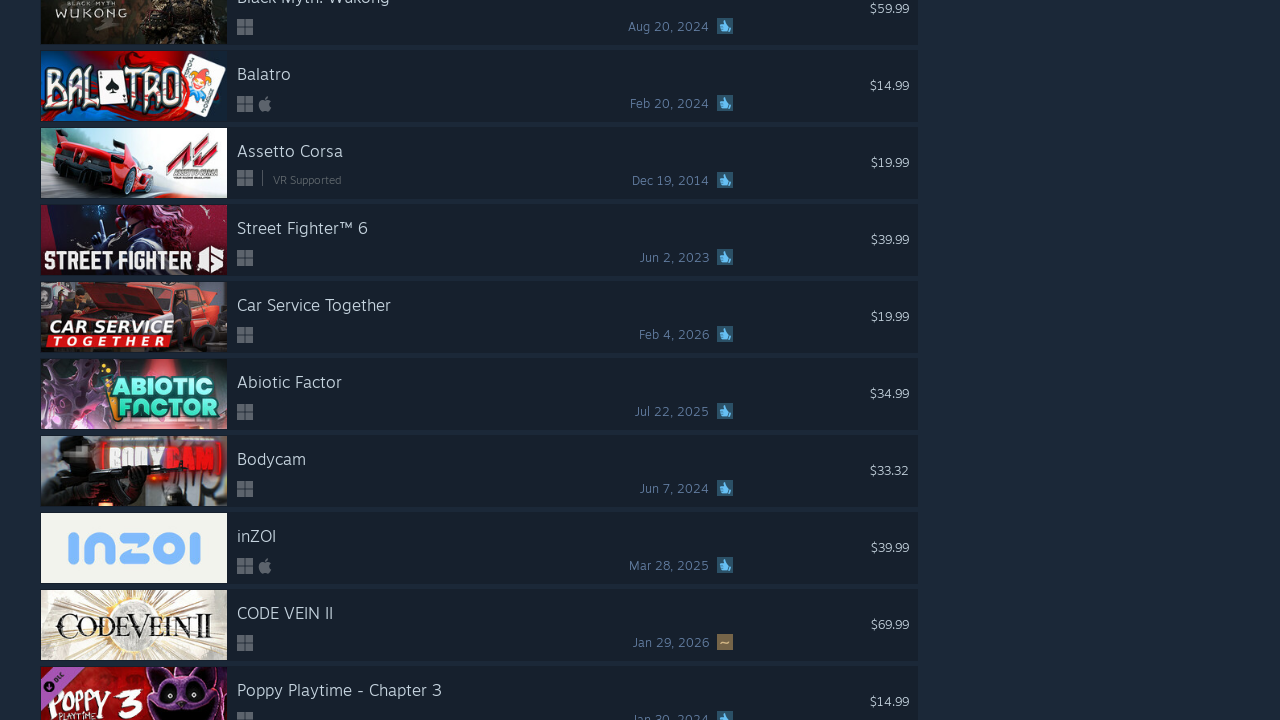

Retrieved updated page scroll height
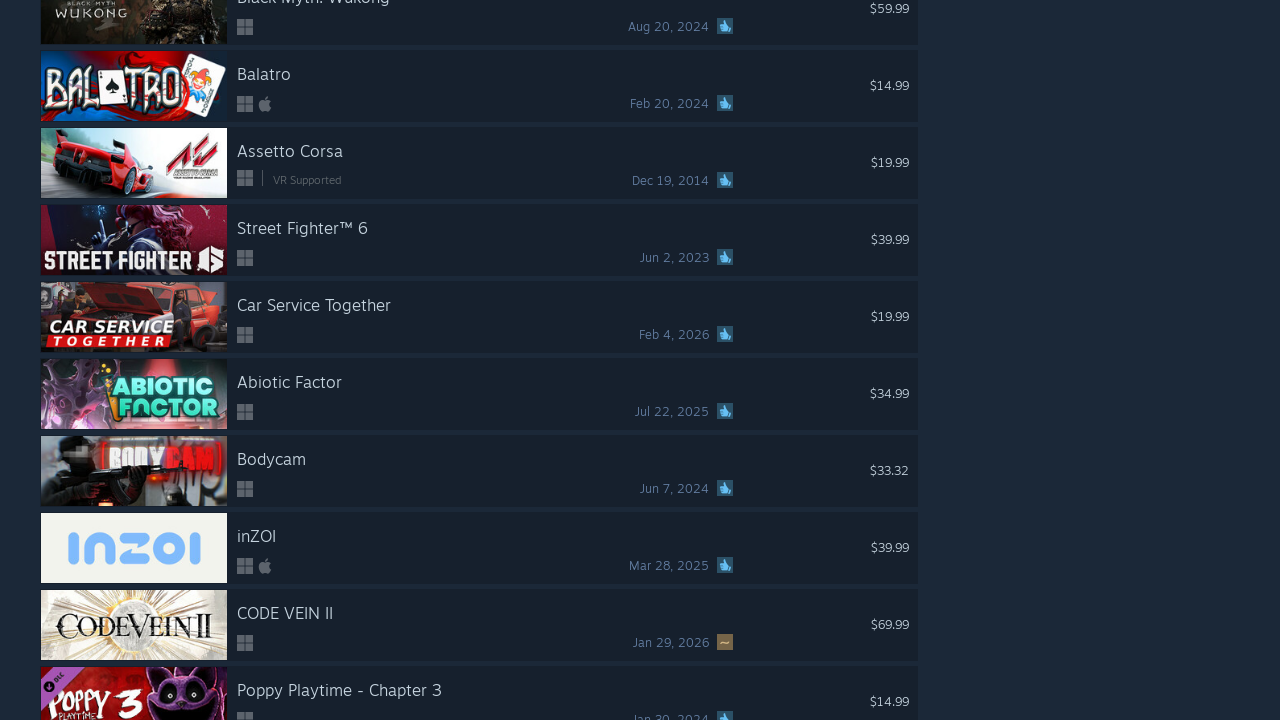

Scrolled page to bottom
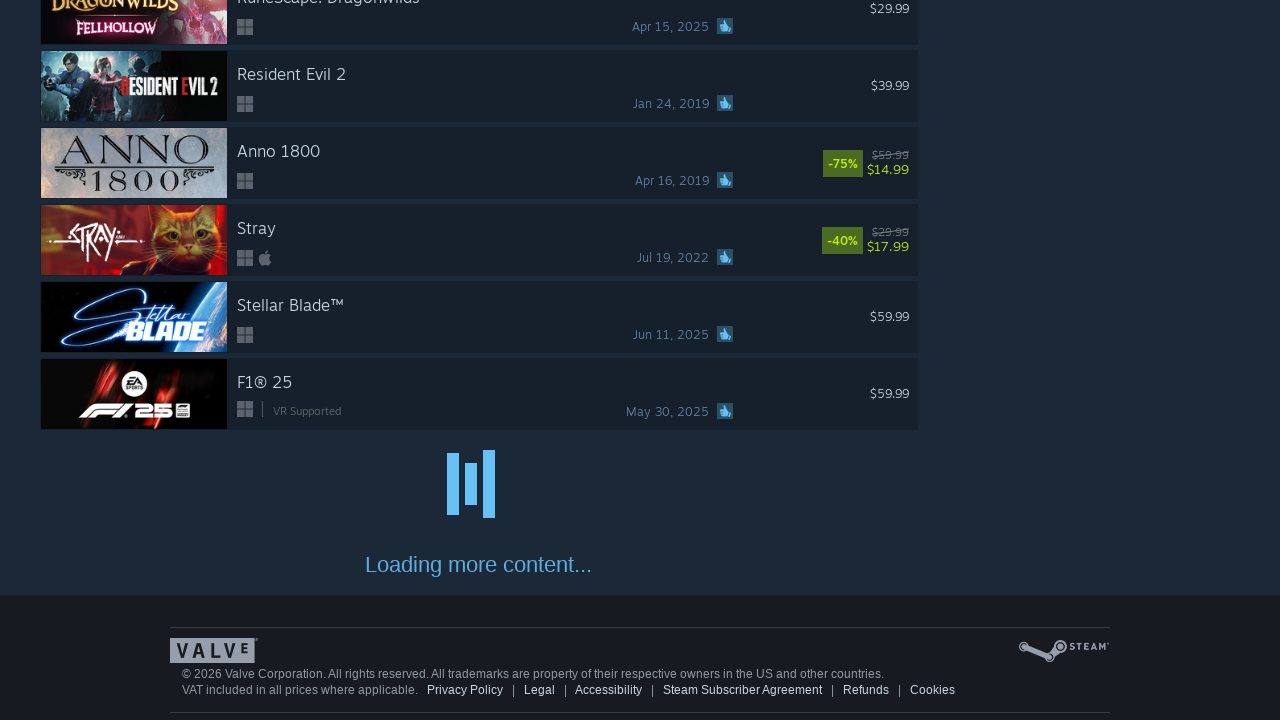

Waited 900ms for new content to load
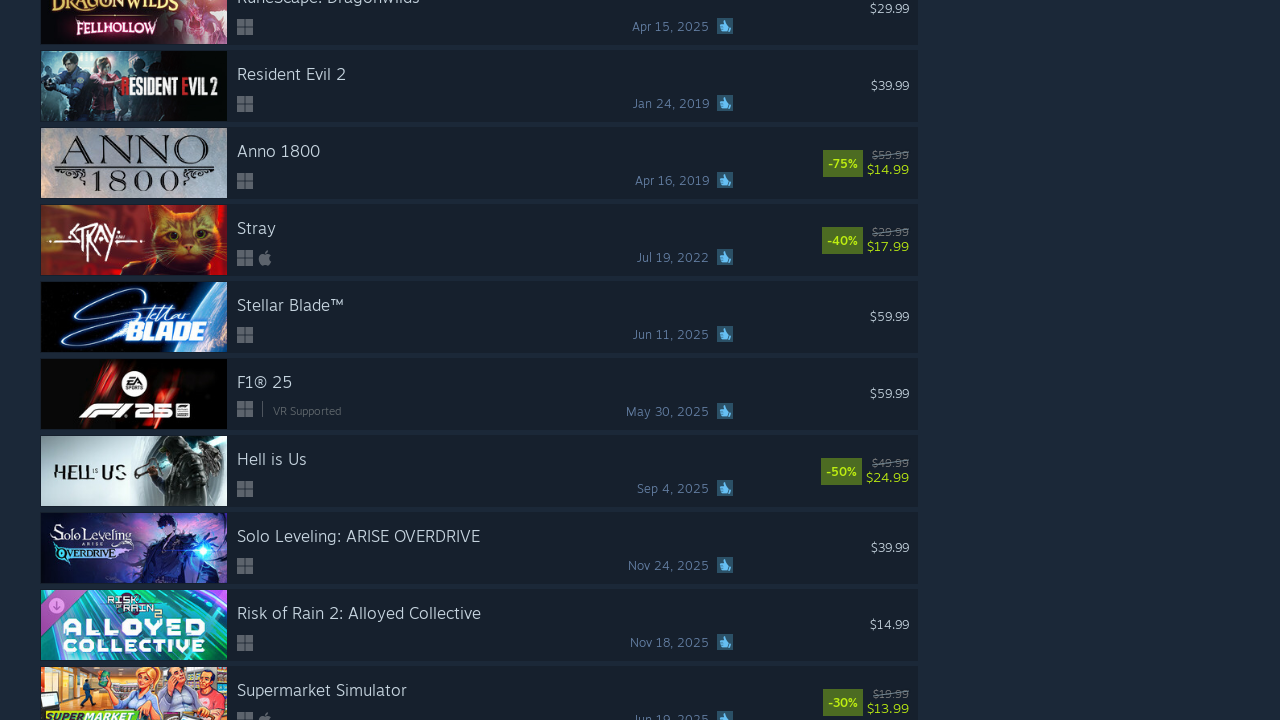

Retrieved updated page scroll height
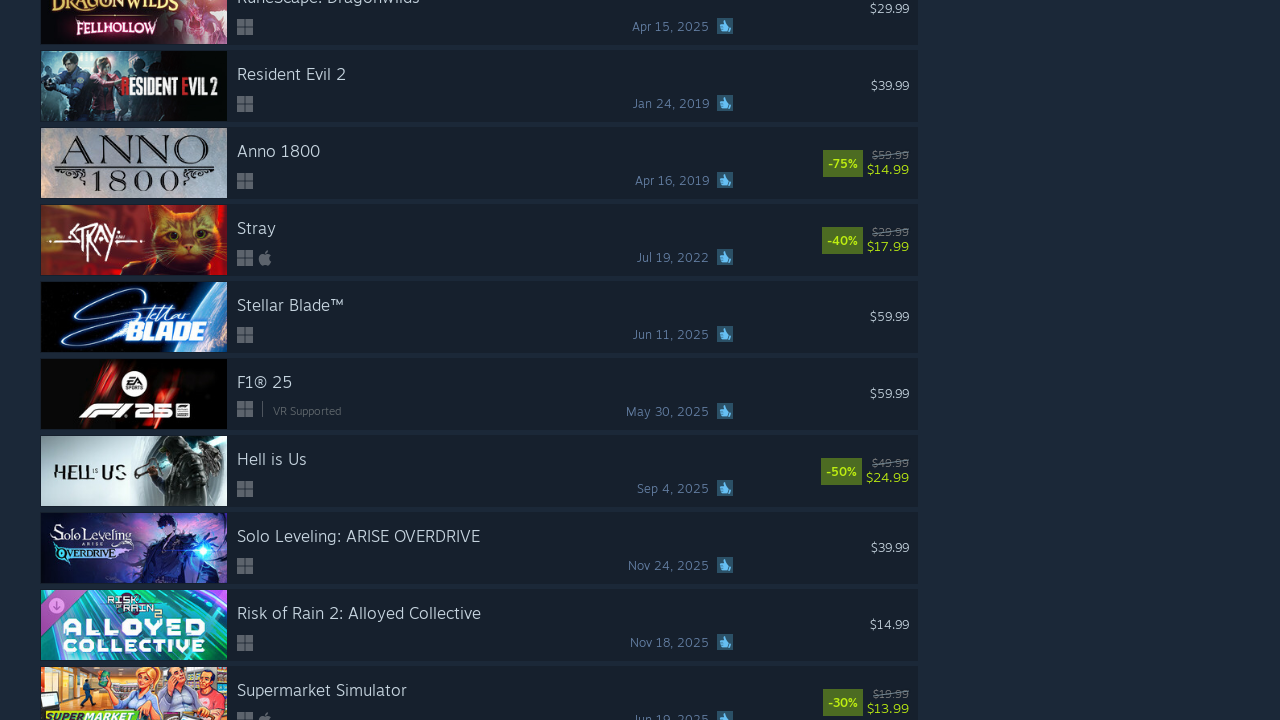

Scrolled page to bottom
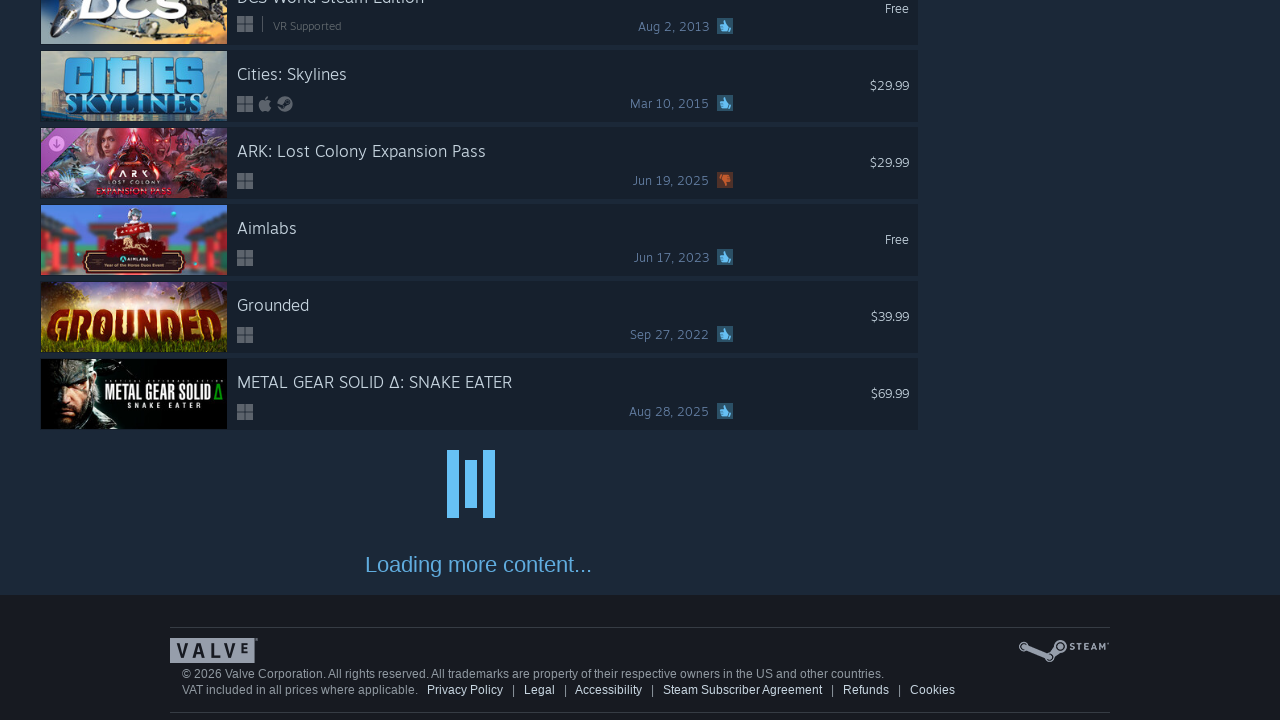

Waited 900ms for new content to load
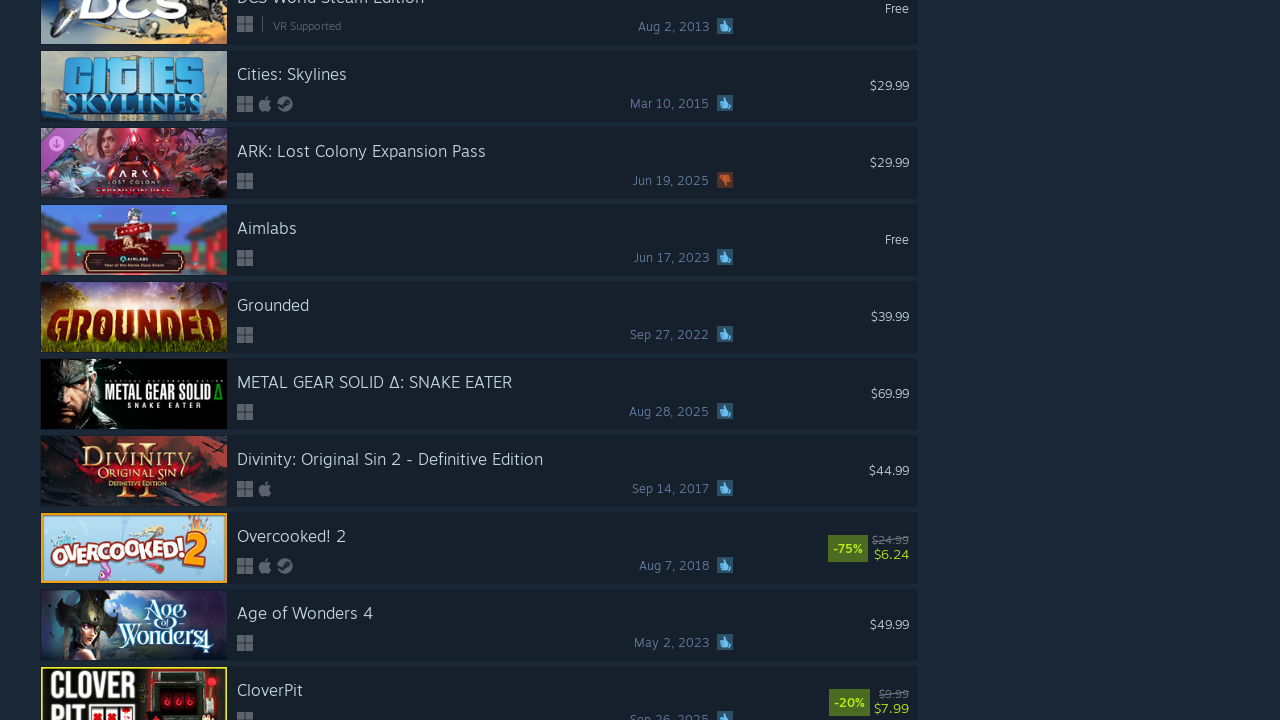

Retrieved updated page scroll height
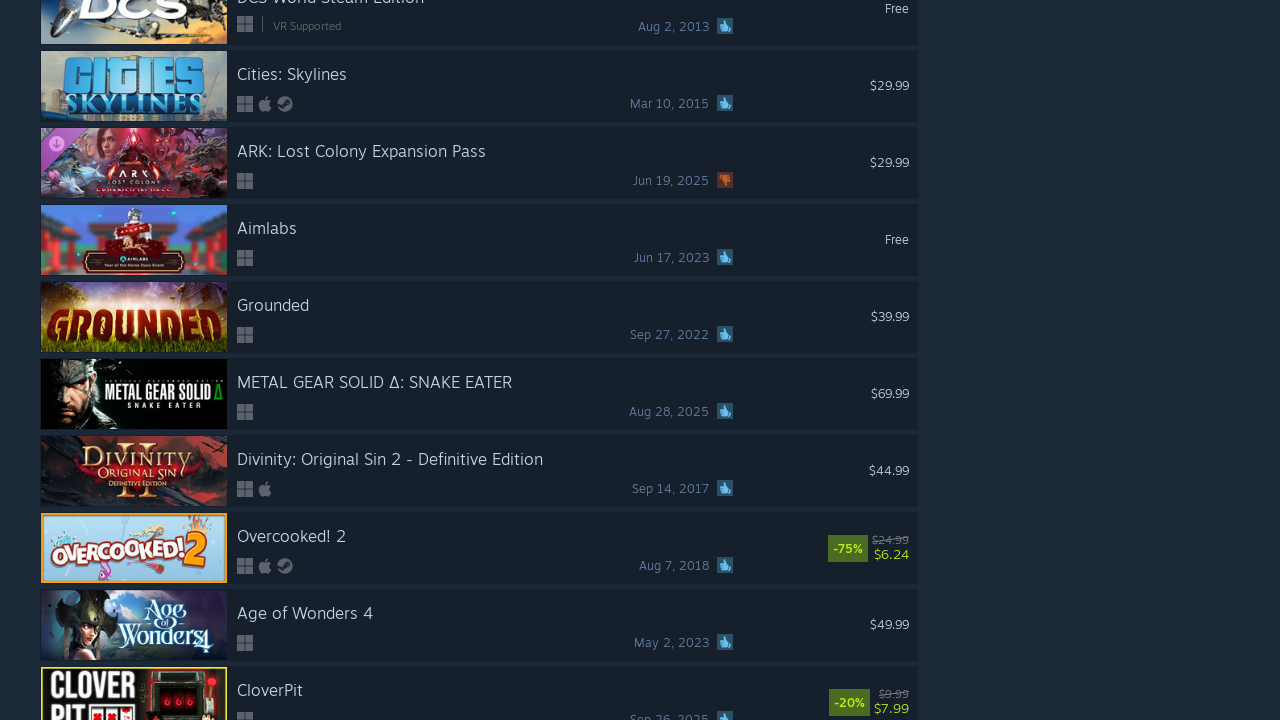

Scrolled page to bottom
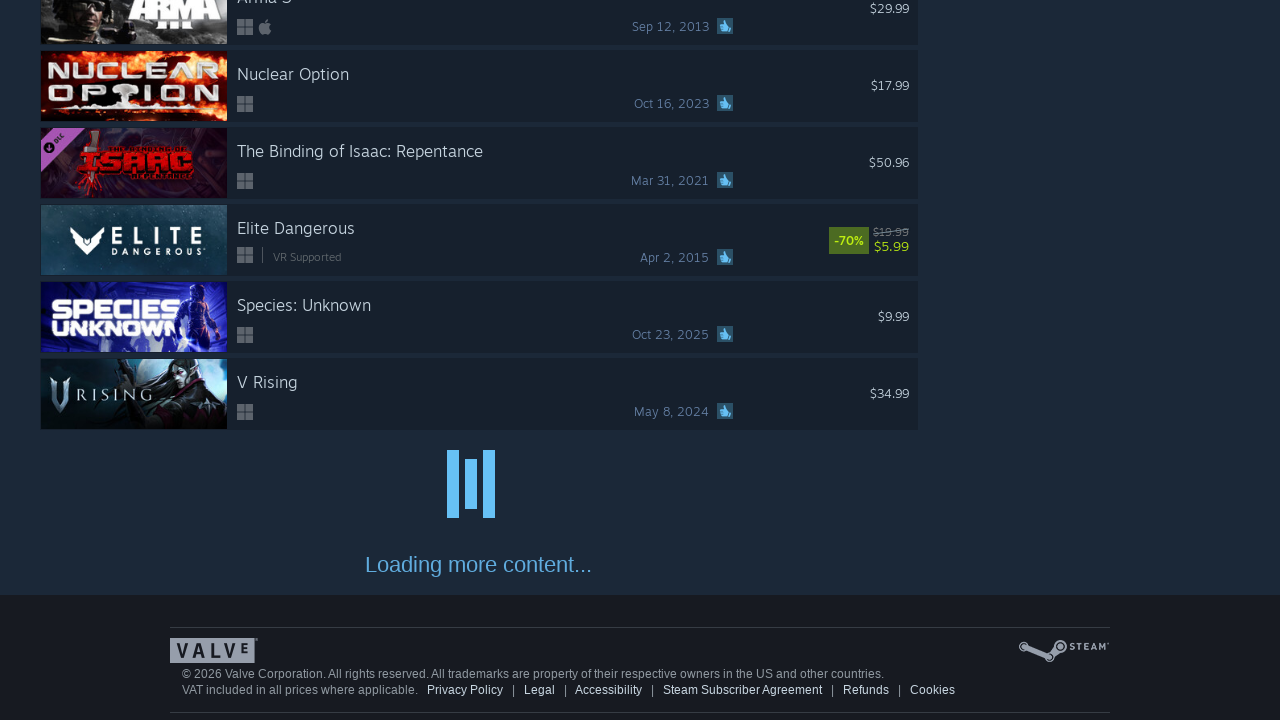

Waited 900ms for new content to load
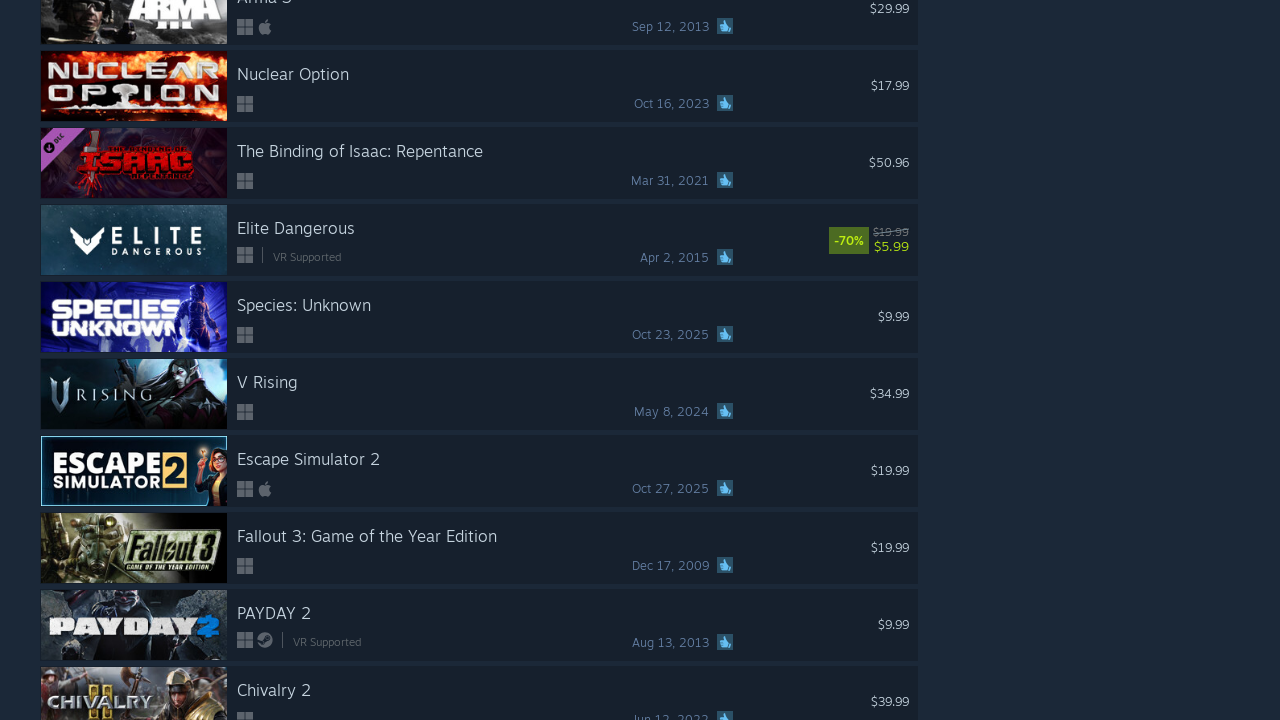

Retrieved updated page scroll height
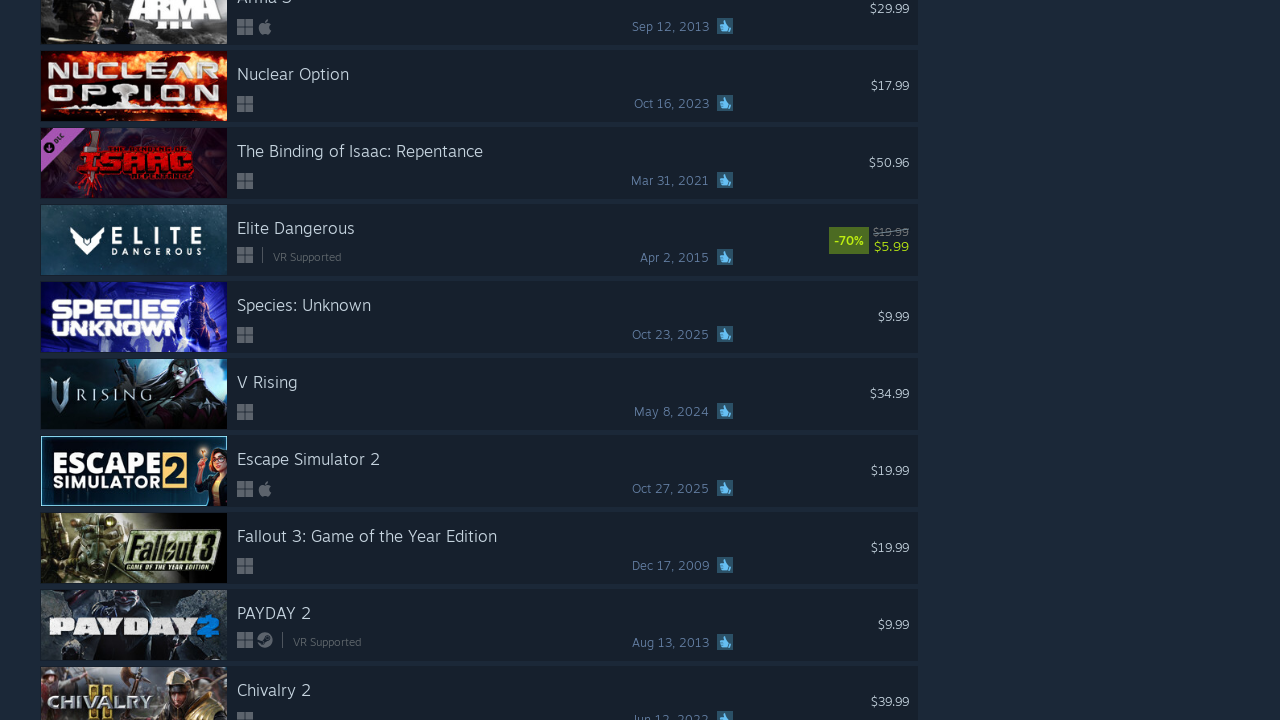

Scrolled page to bottom
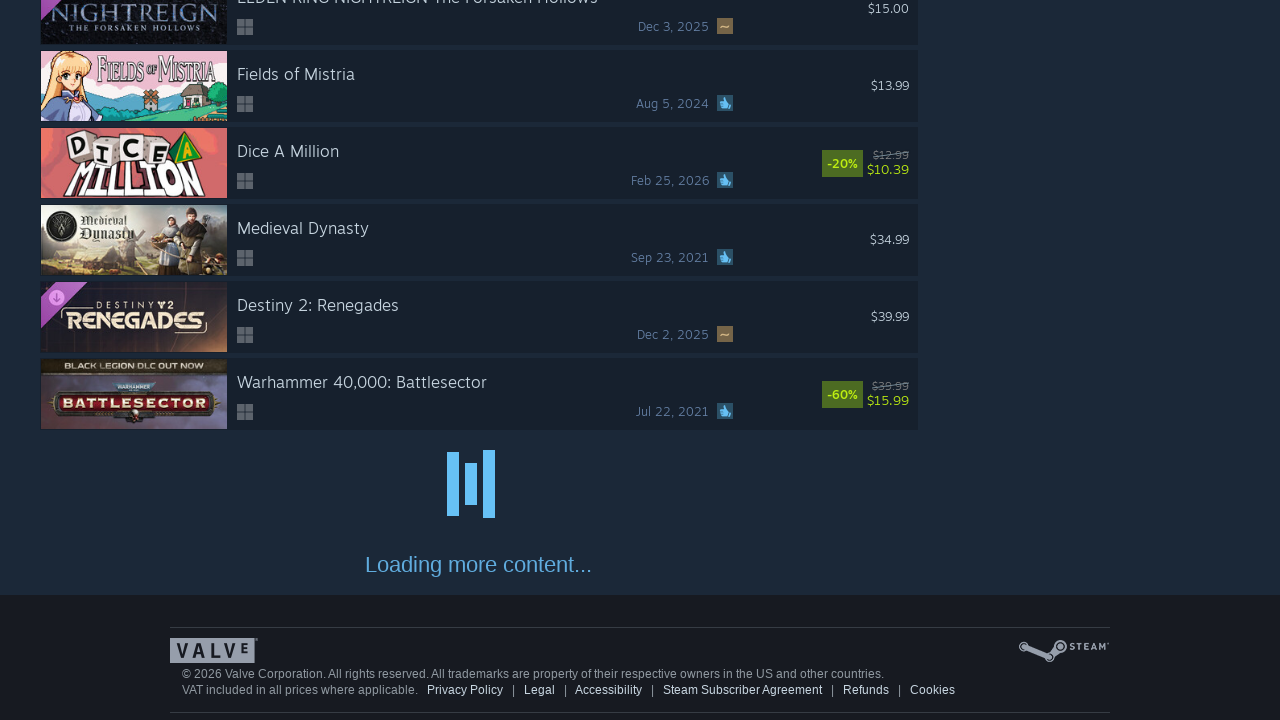

Waited 900ms for new content to load
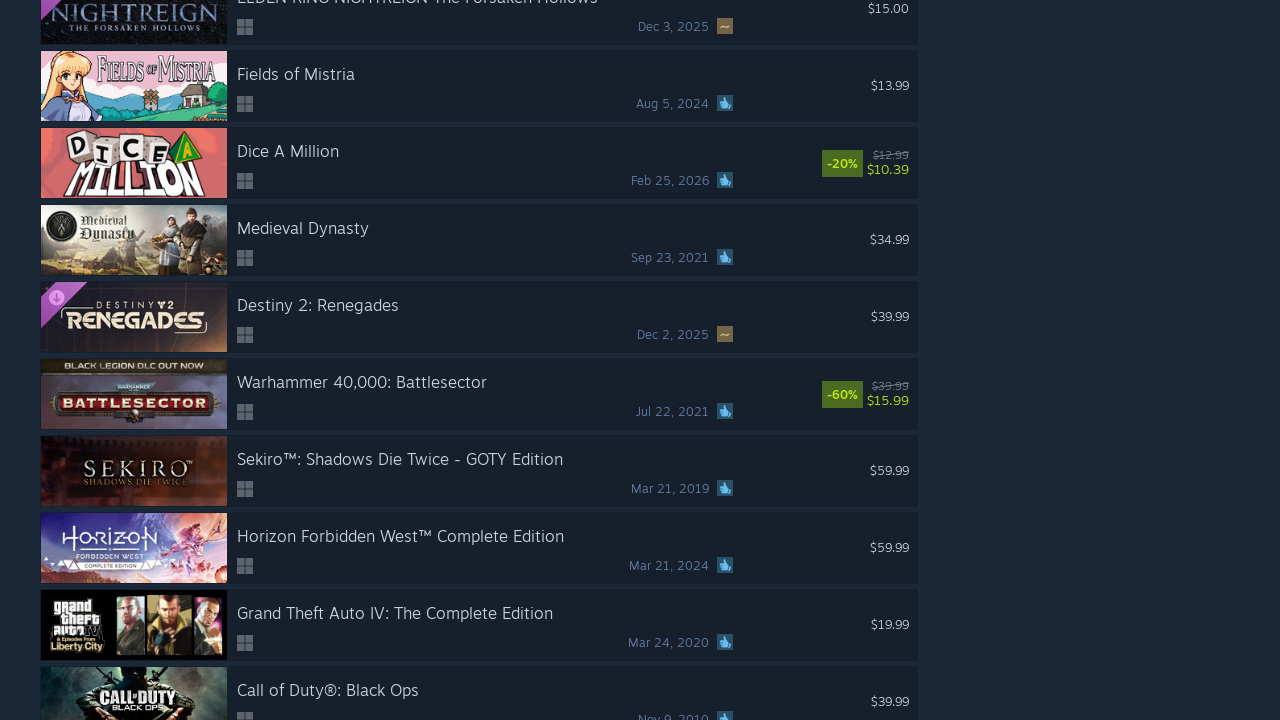

Retrieved updated page scroll height
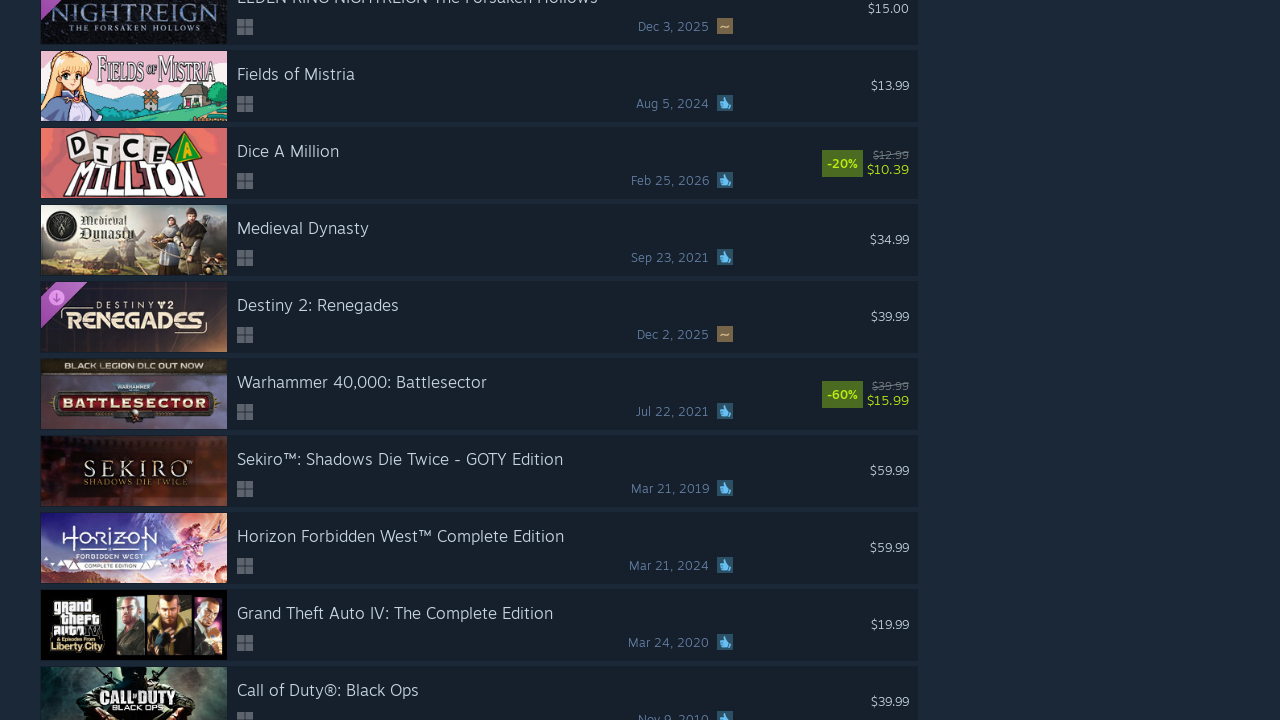

Scrolled page to bottom
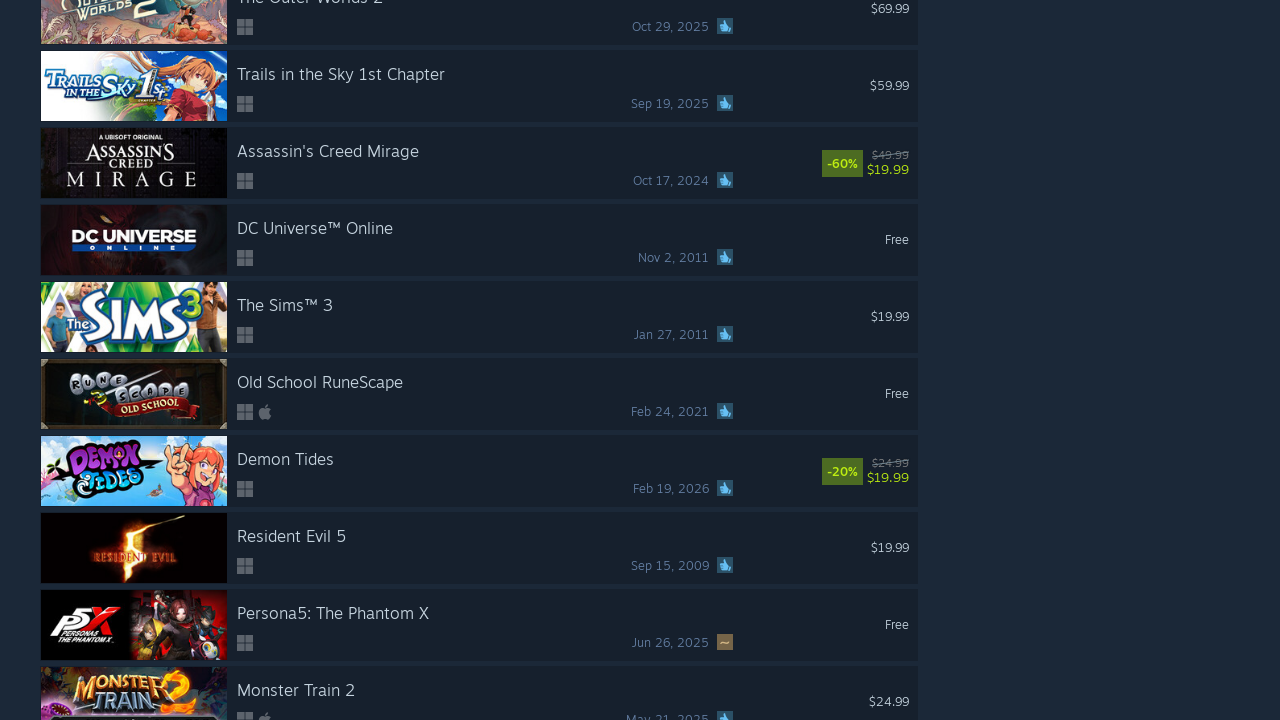

Waited 900ms for new content to load
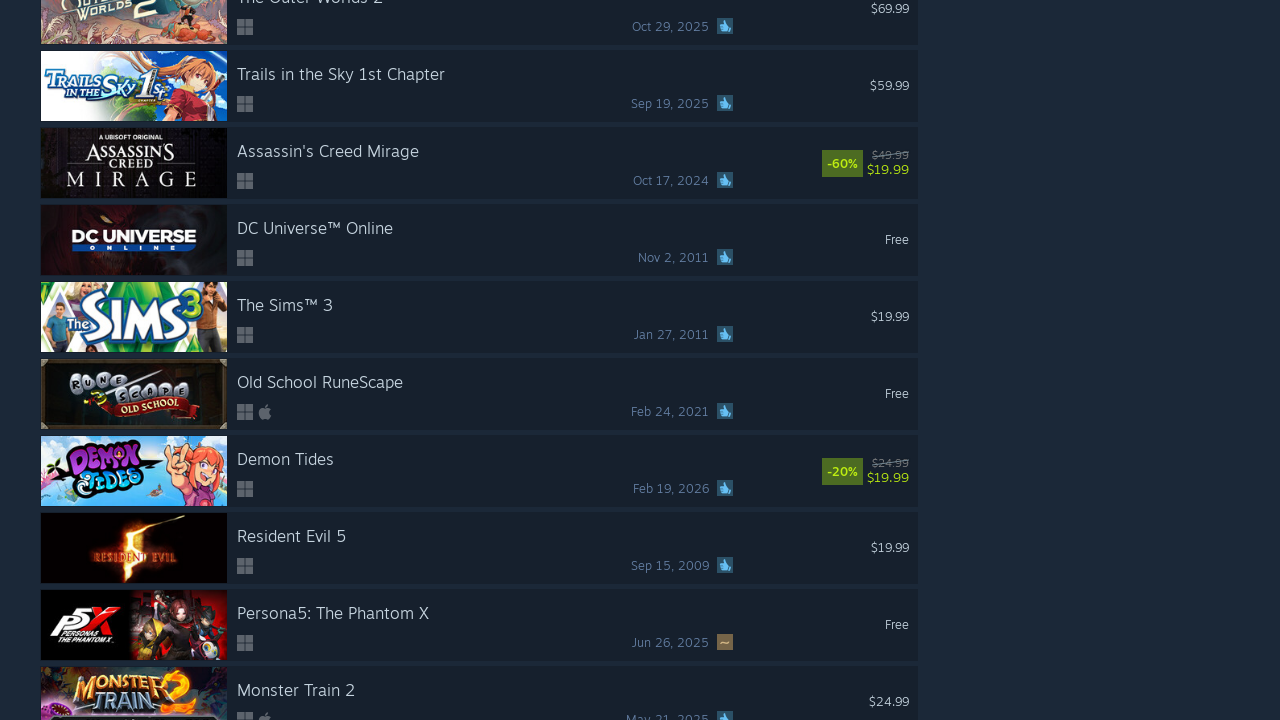

Retrieved updated page scroll height
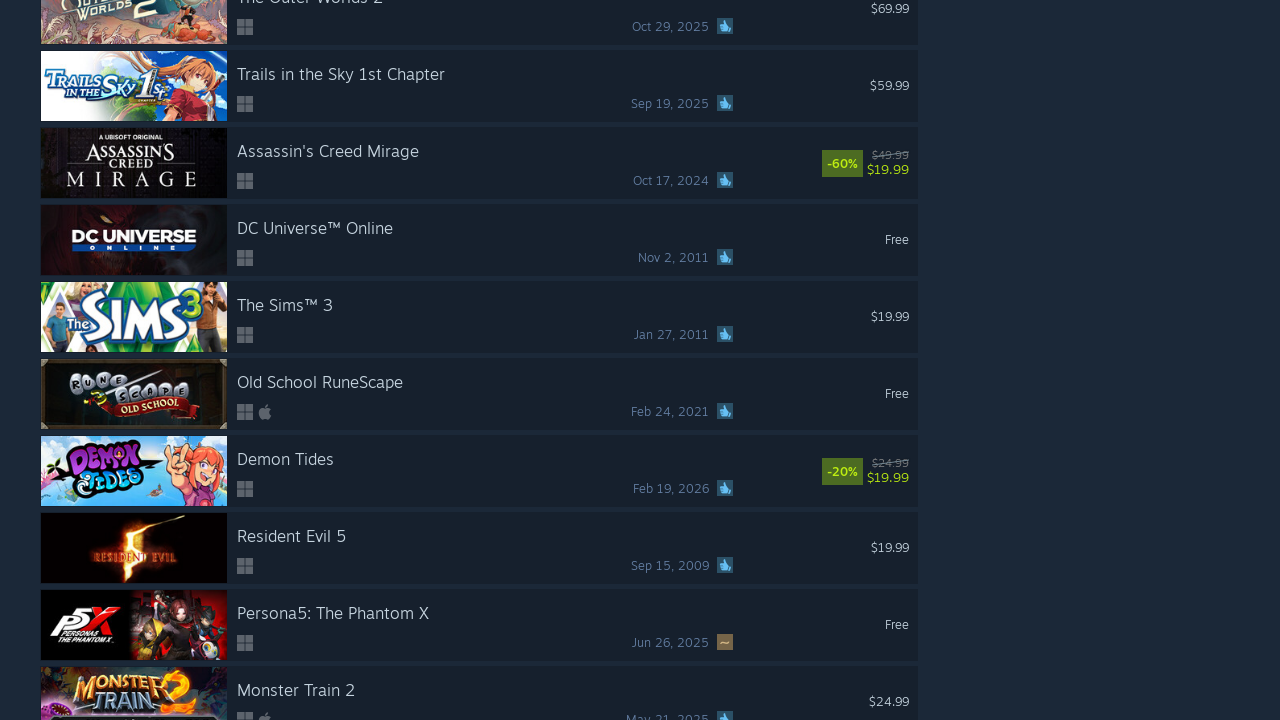

Scrolled page to bottom
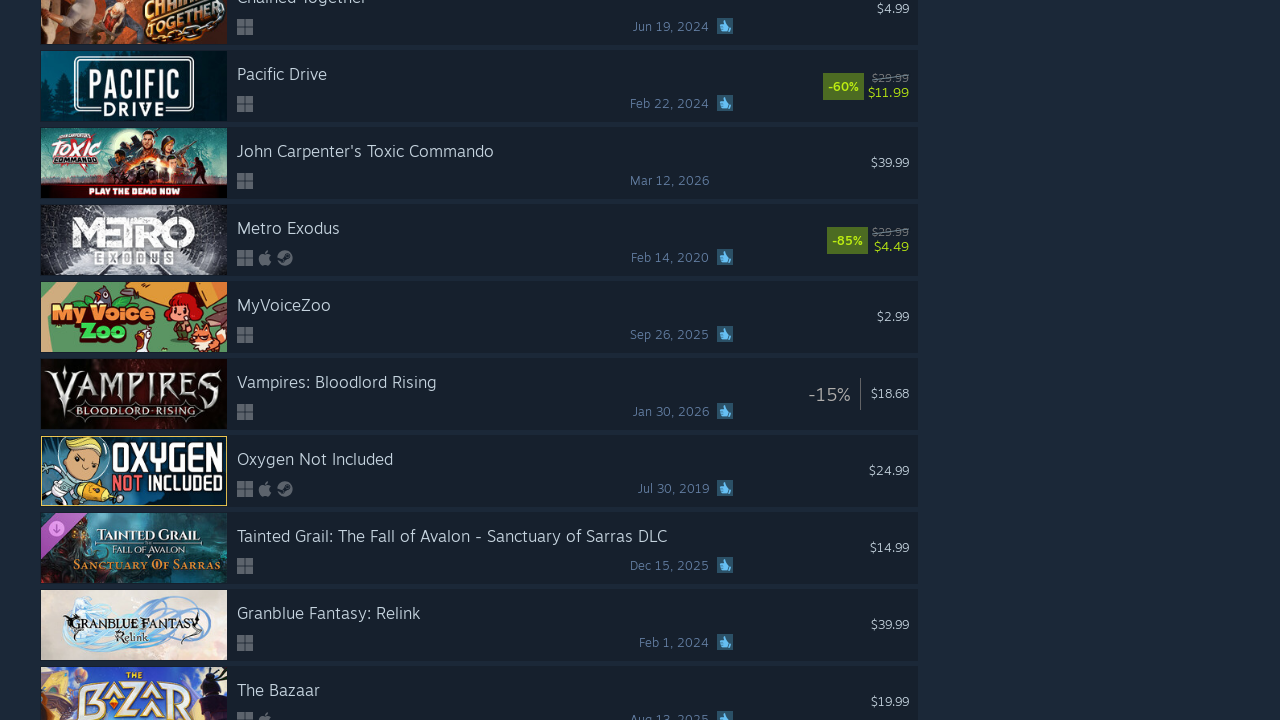

Waited 900ms for new content to load
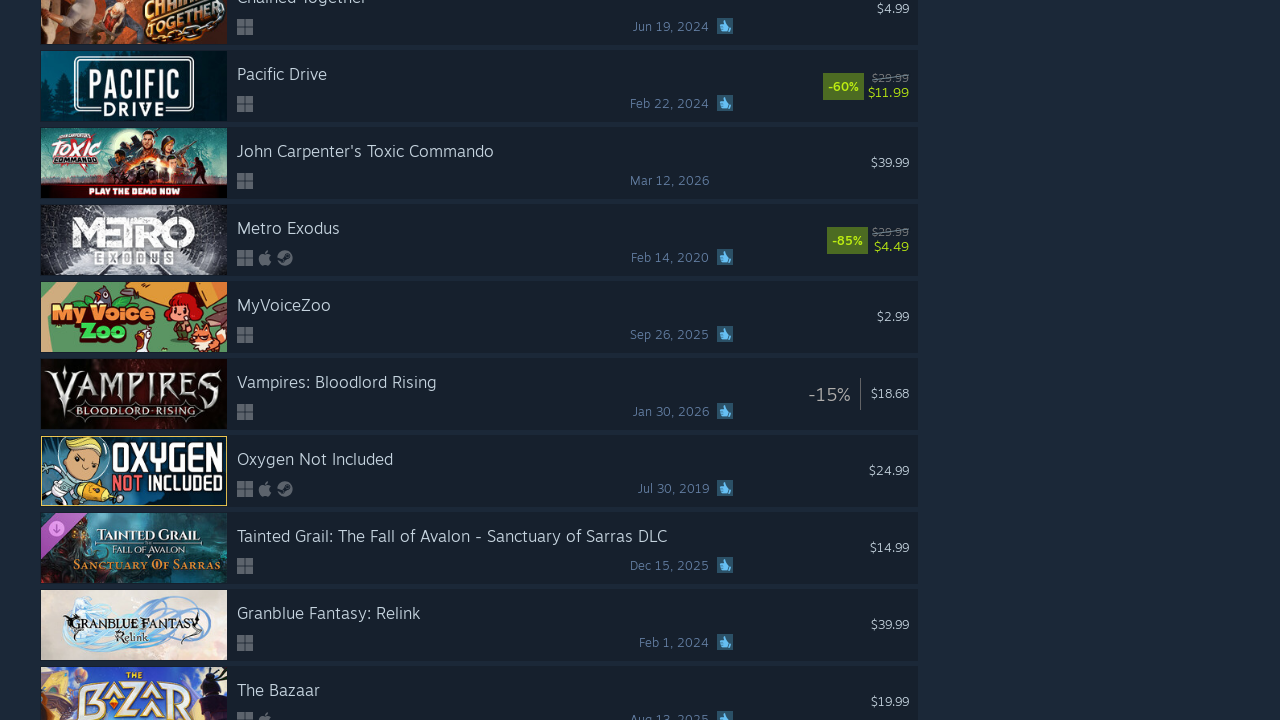

Retrieved updated page scroll height
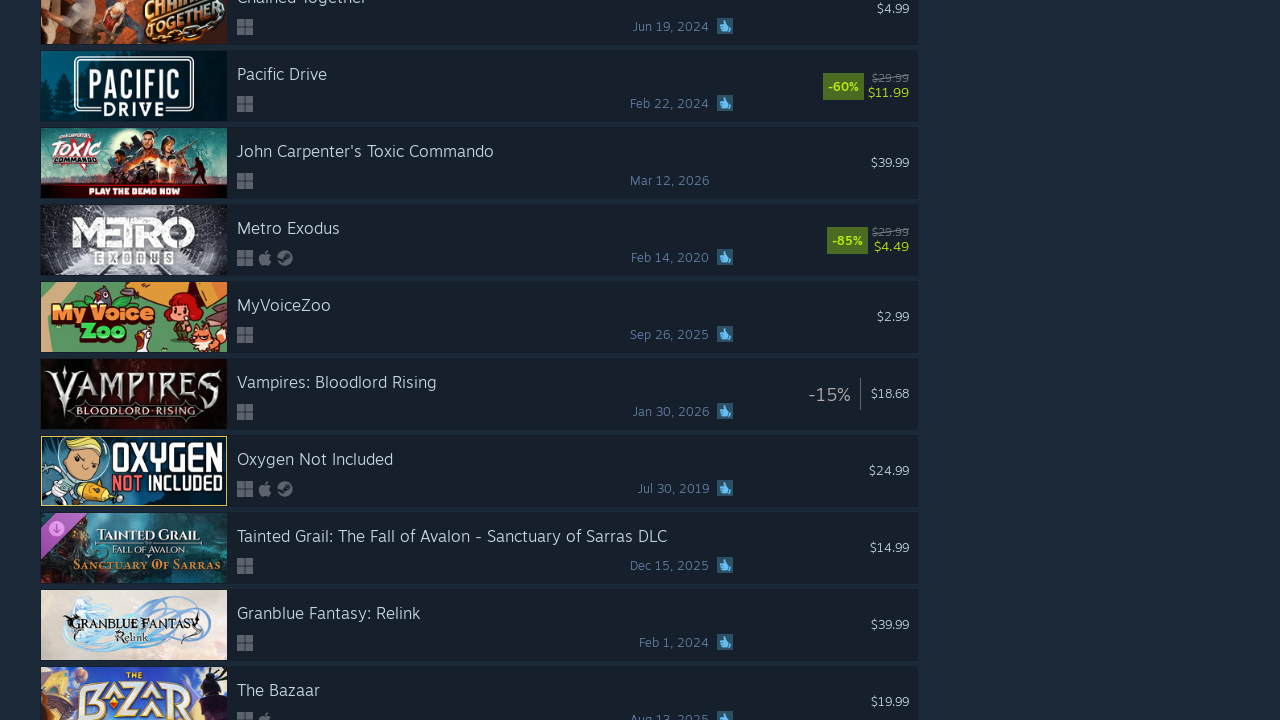

Scrolled page to bottom
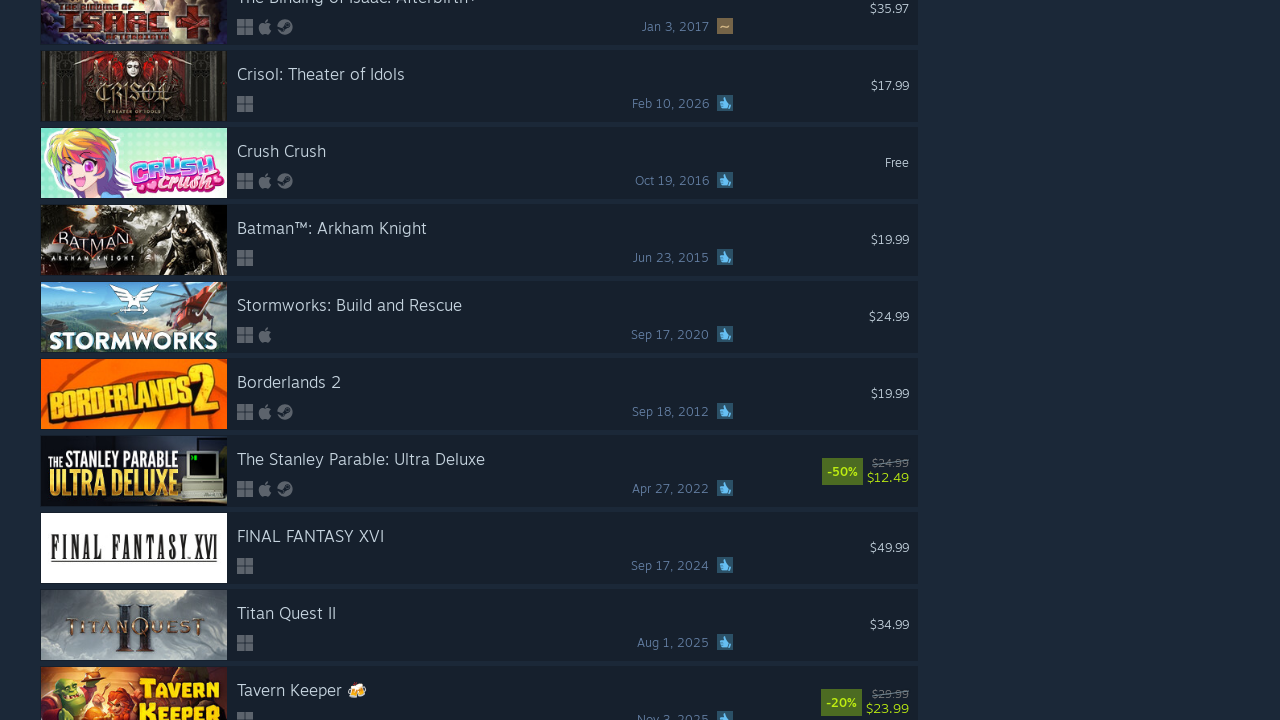

Waited 900ms for new content to load
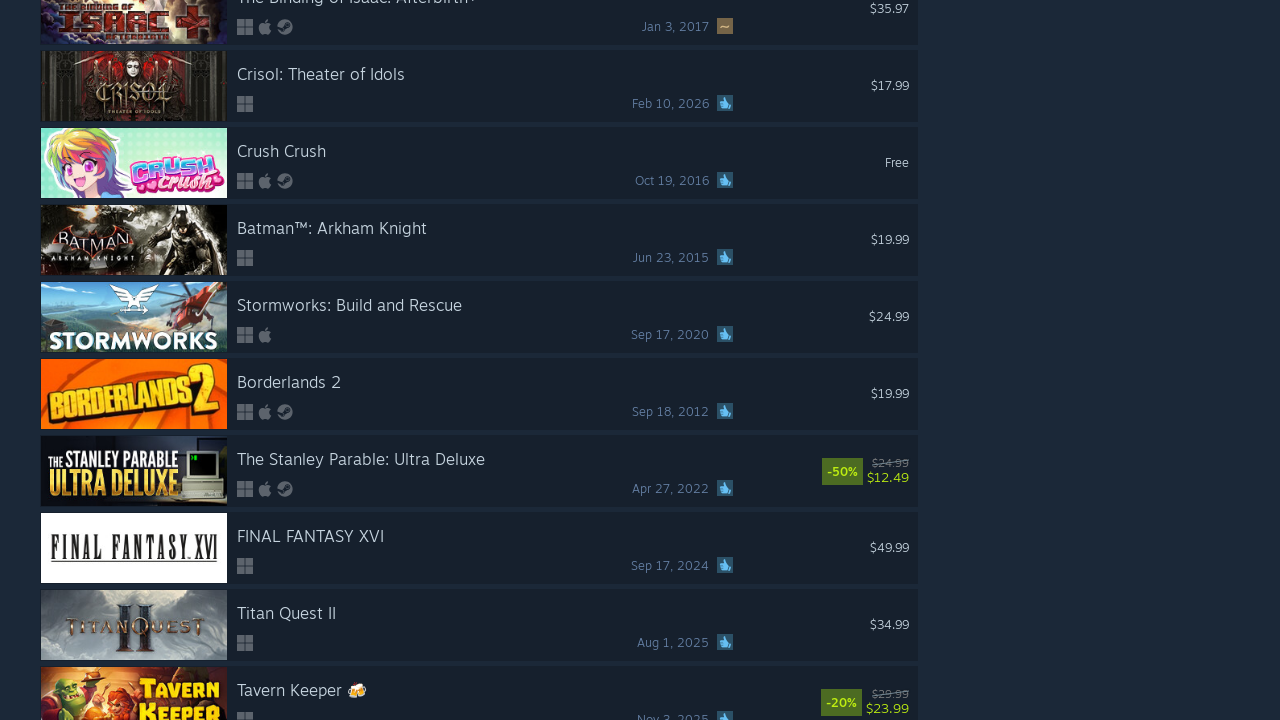

Retrieved updated page scroll height
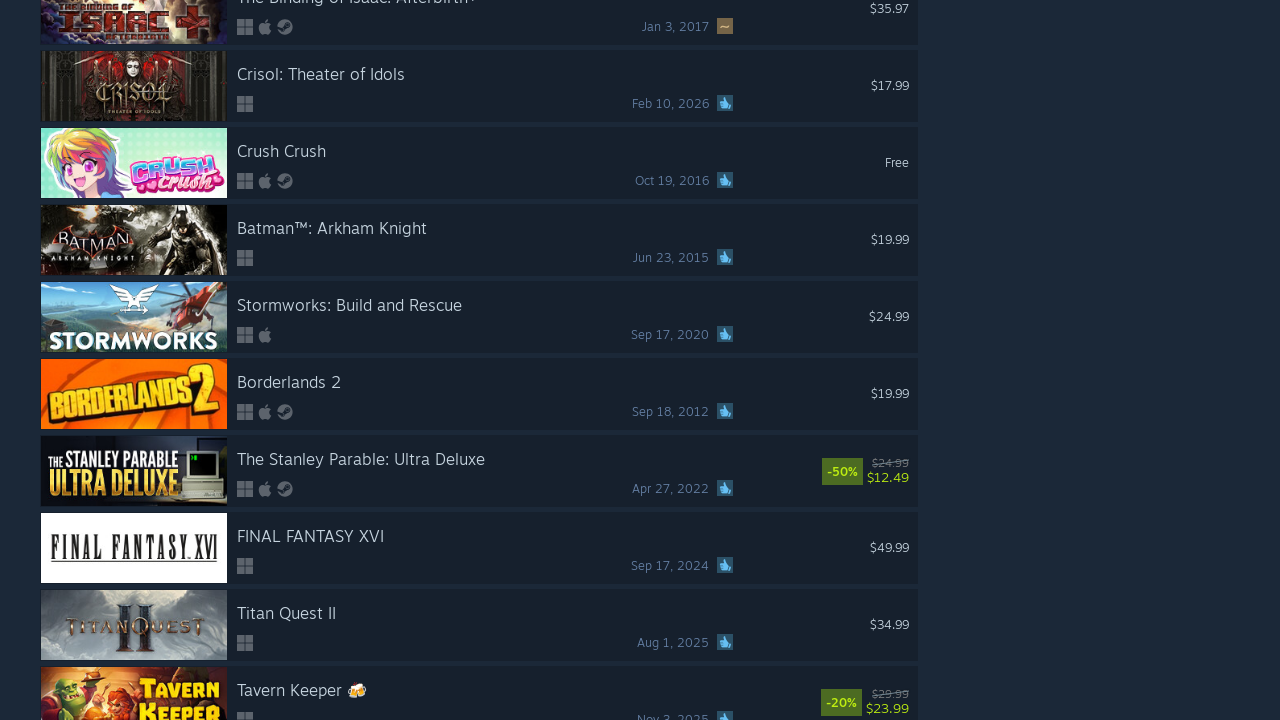

Scrolled page to bottom
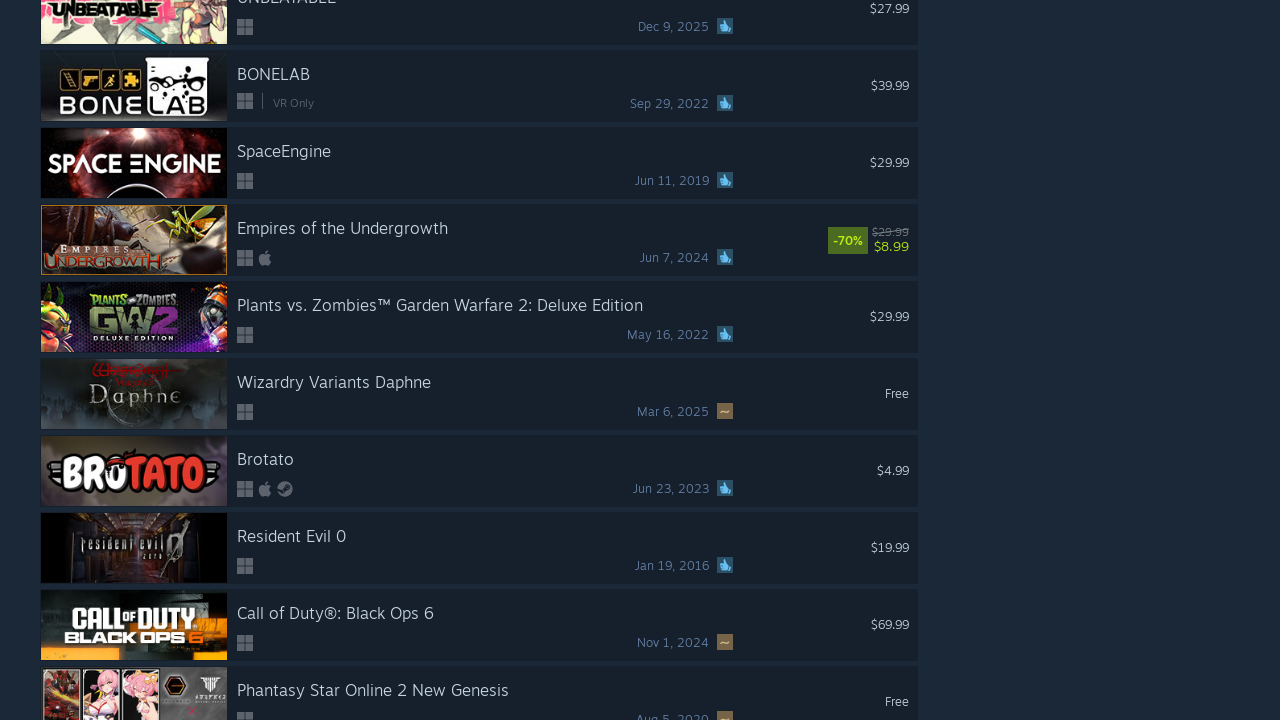

Waited 900ms for new content to load
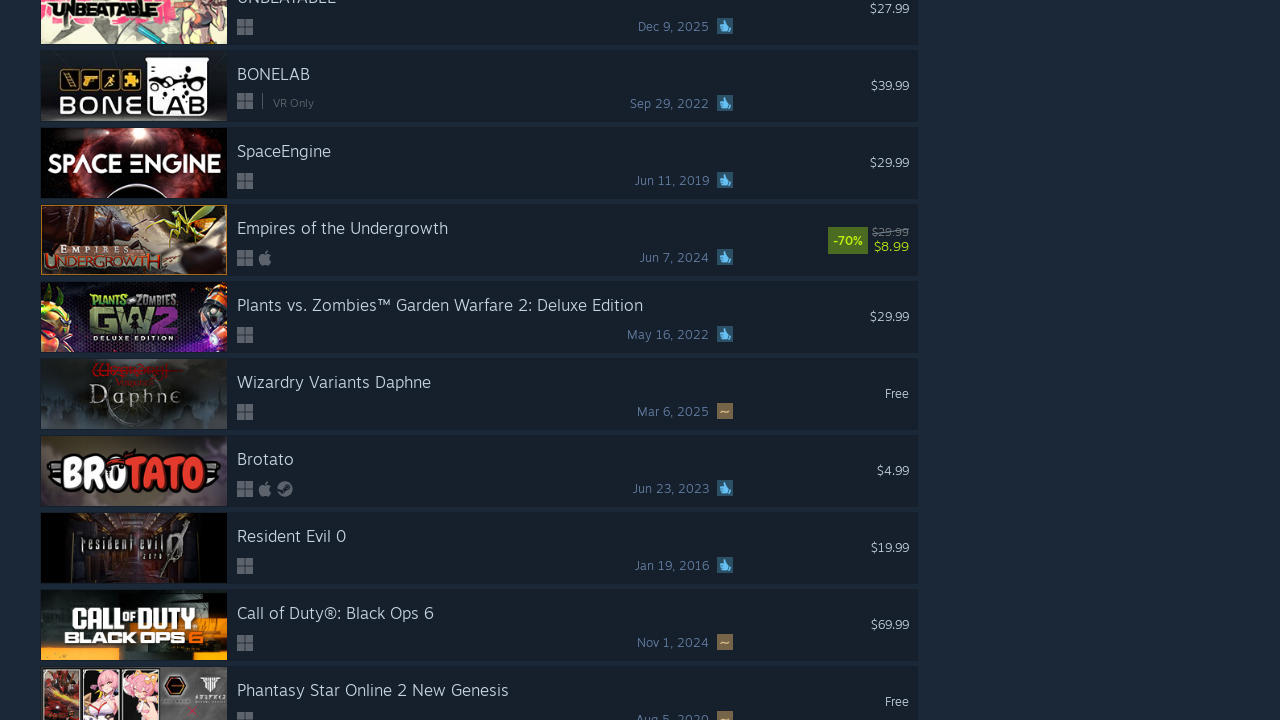

Retrieved updated page scroll height
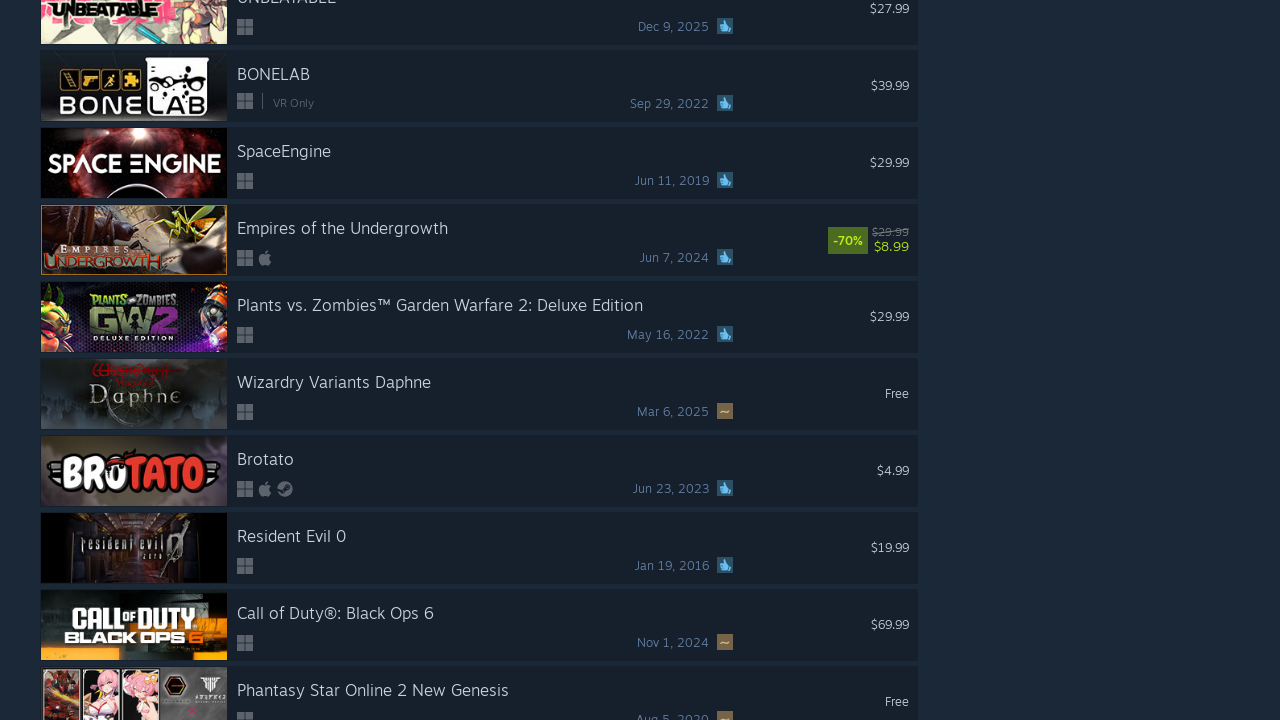

Scrolled page to bottom
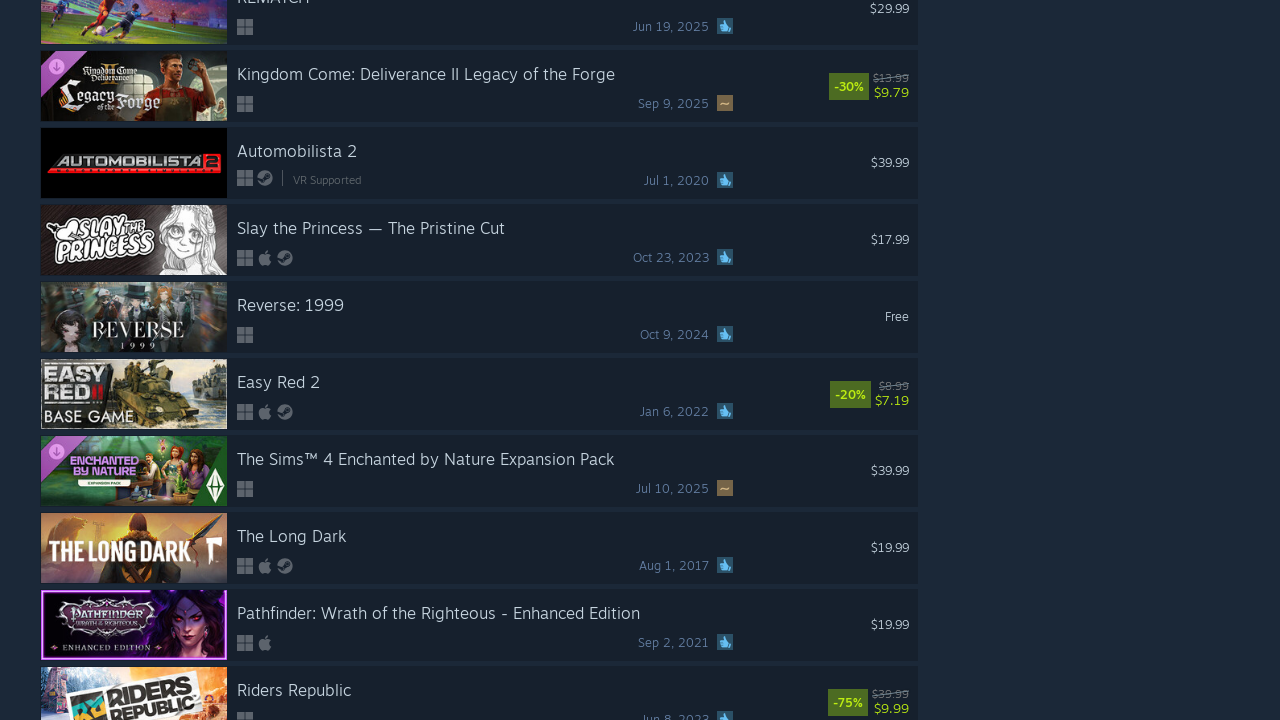

Waited 900ms for new content to load
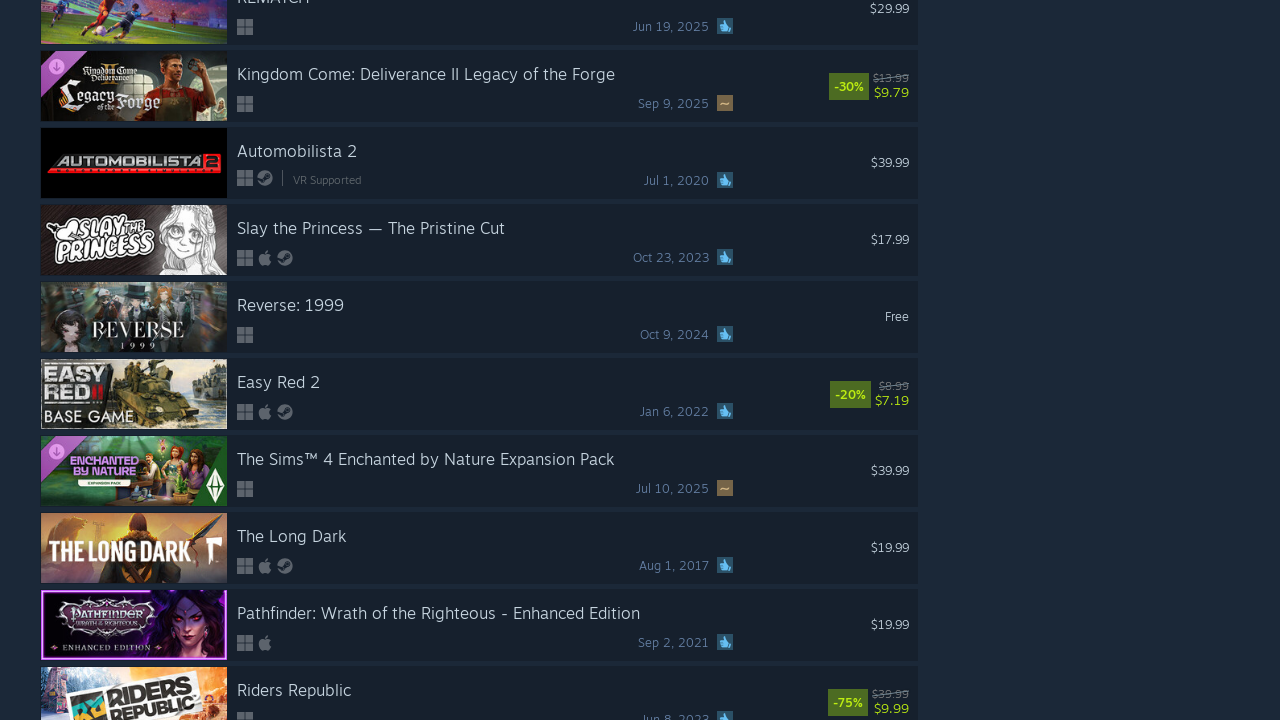

Retrieved updated page scroll height
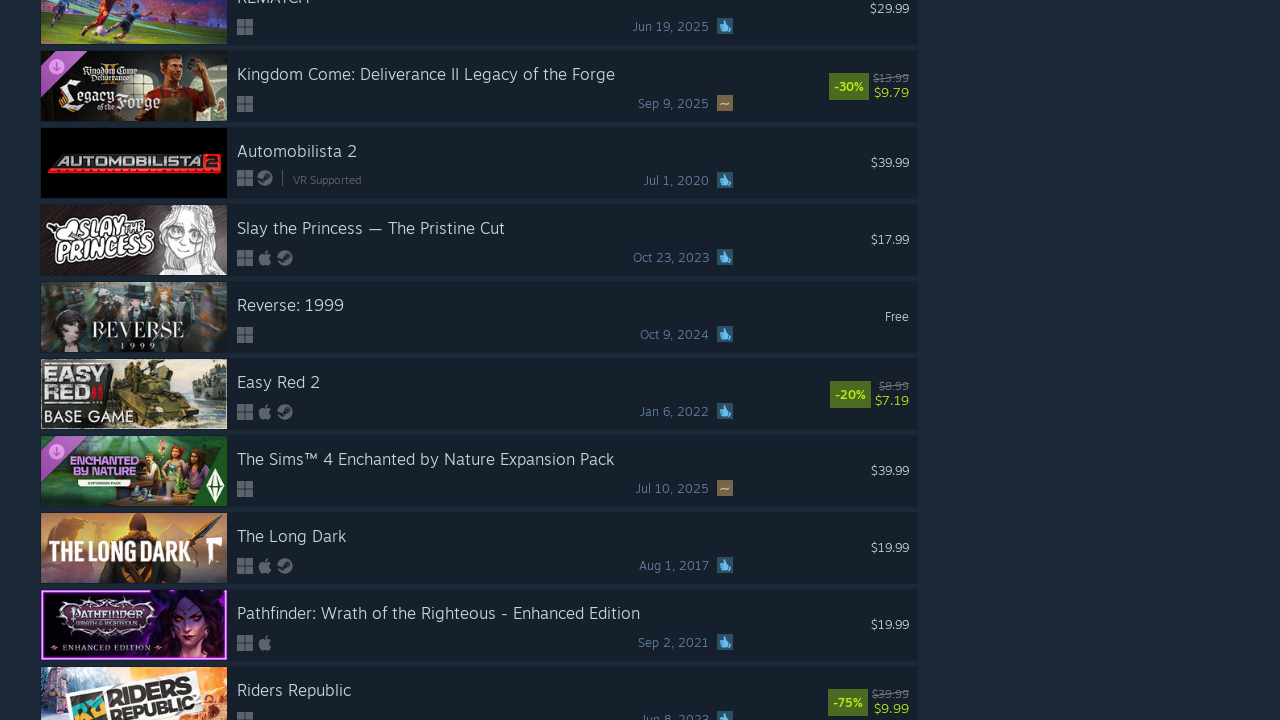

Scrolled page to bottom
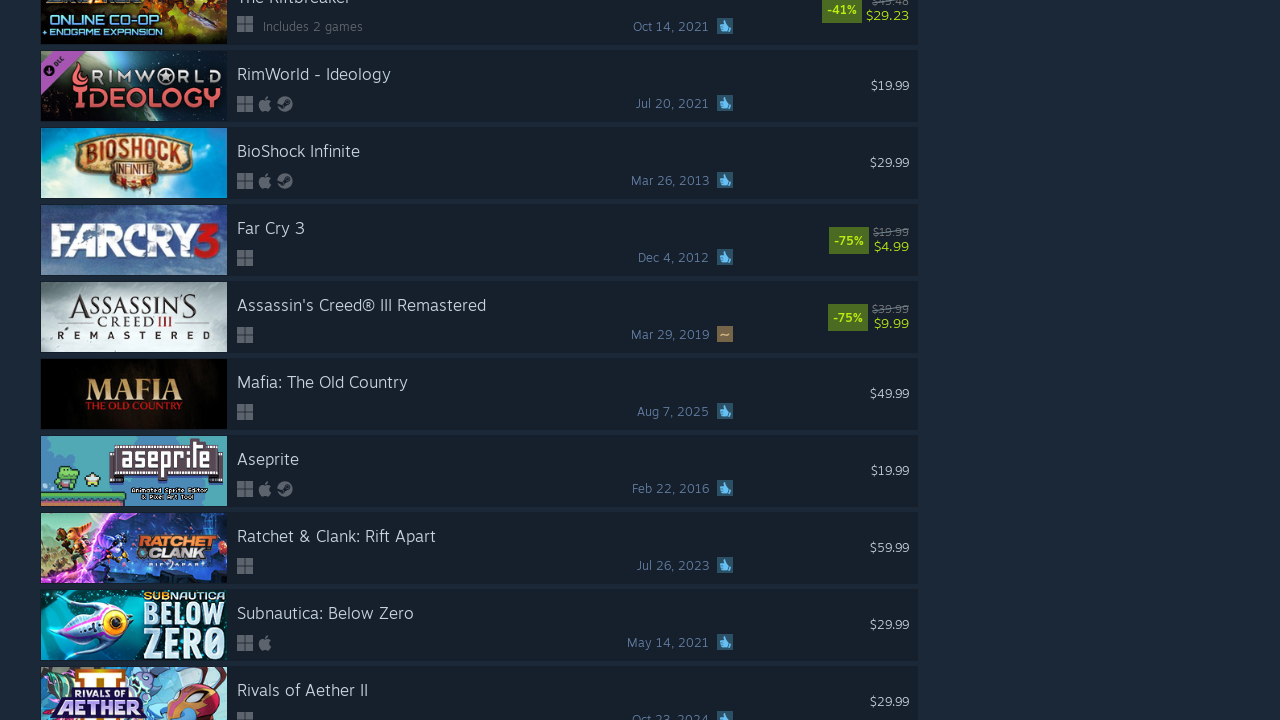

Waited 900ms for new content to load
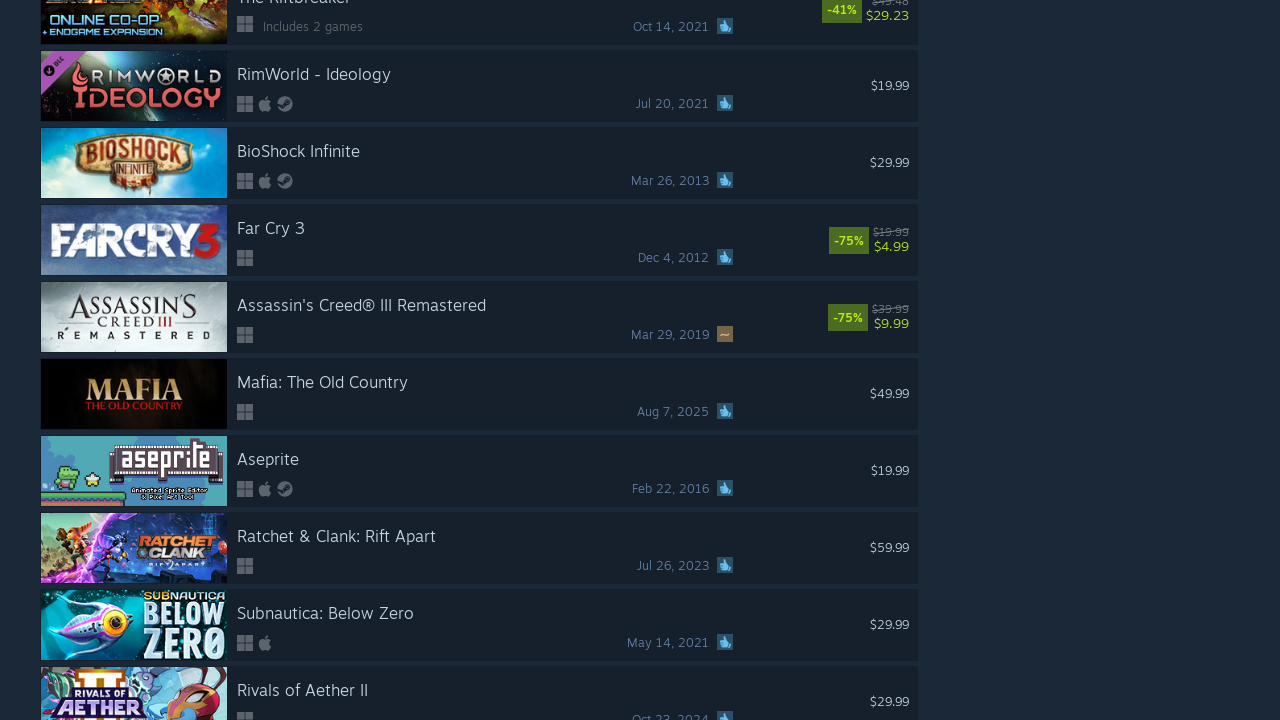

Retrieved updated page scroll height
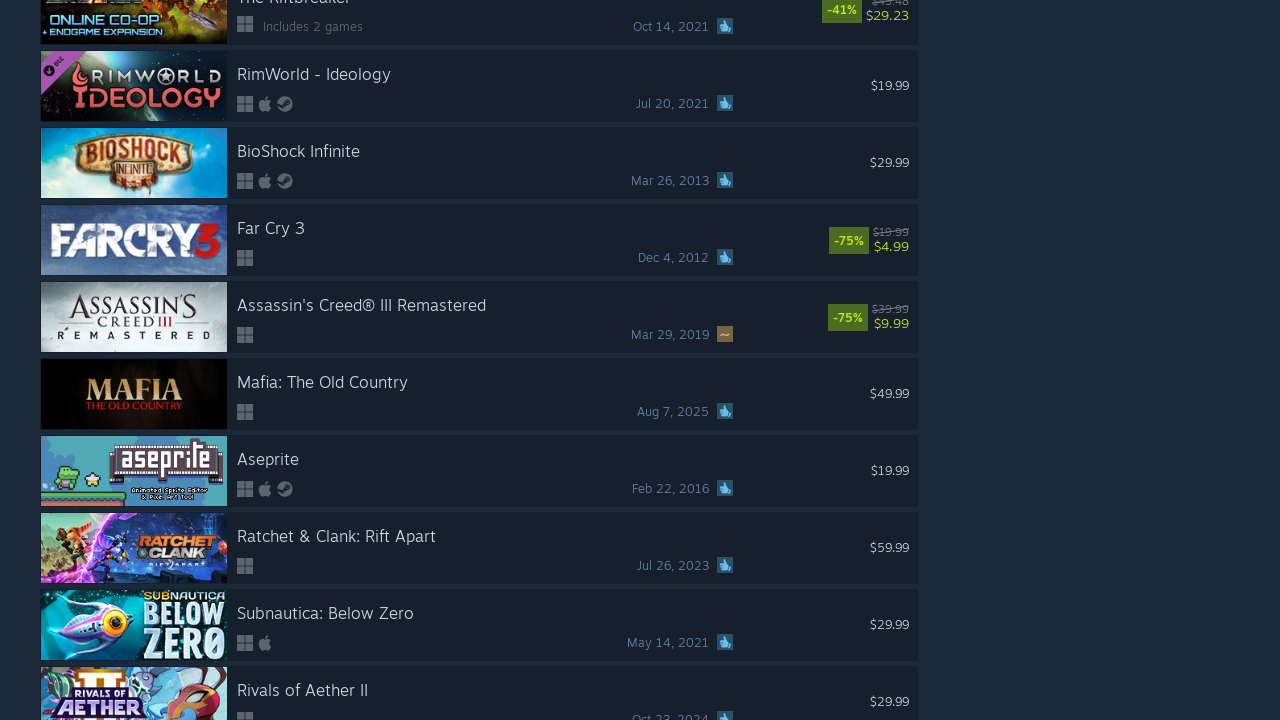

Scrolled page to bottom
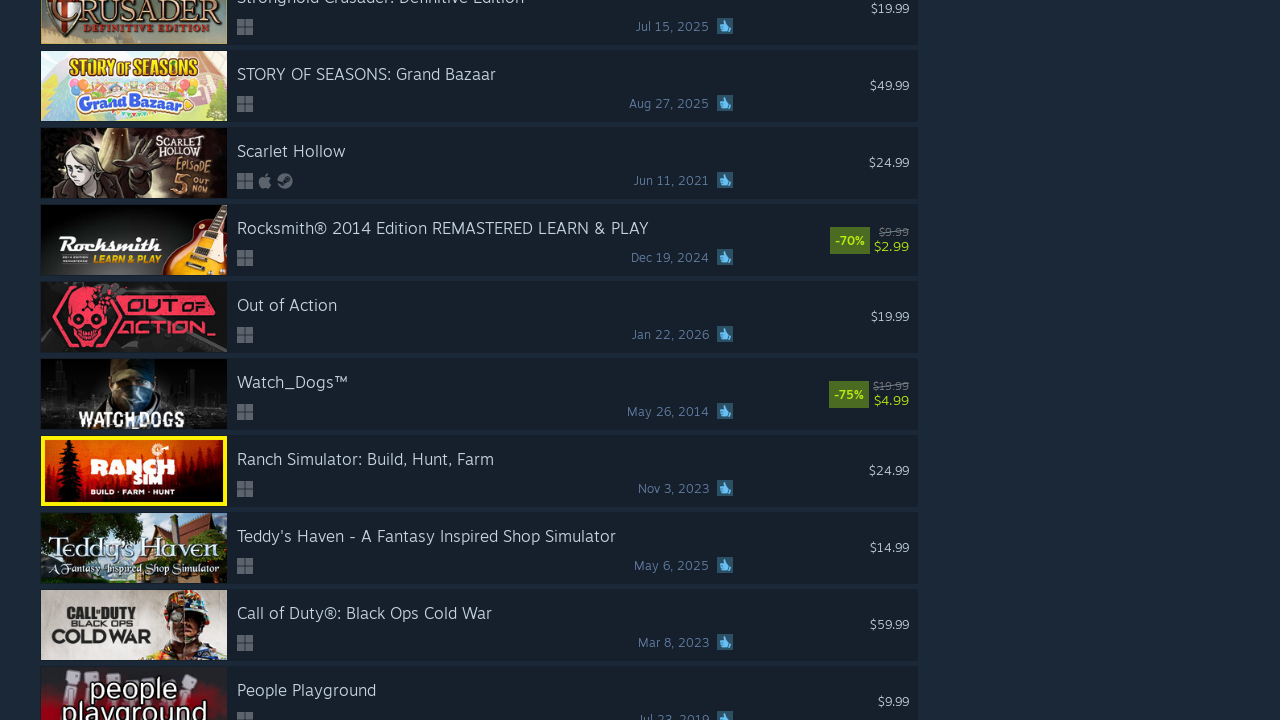

Waited 900ms for new content to load
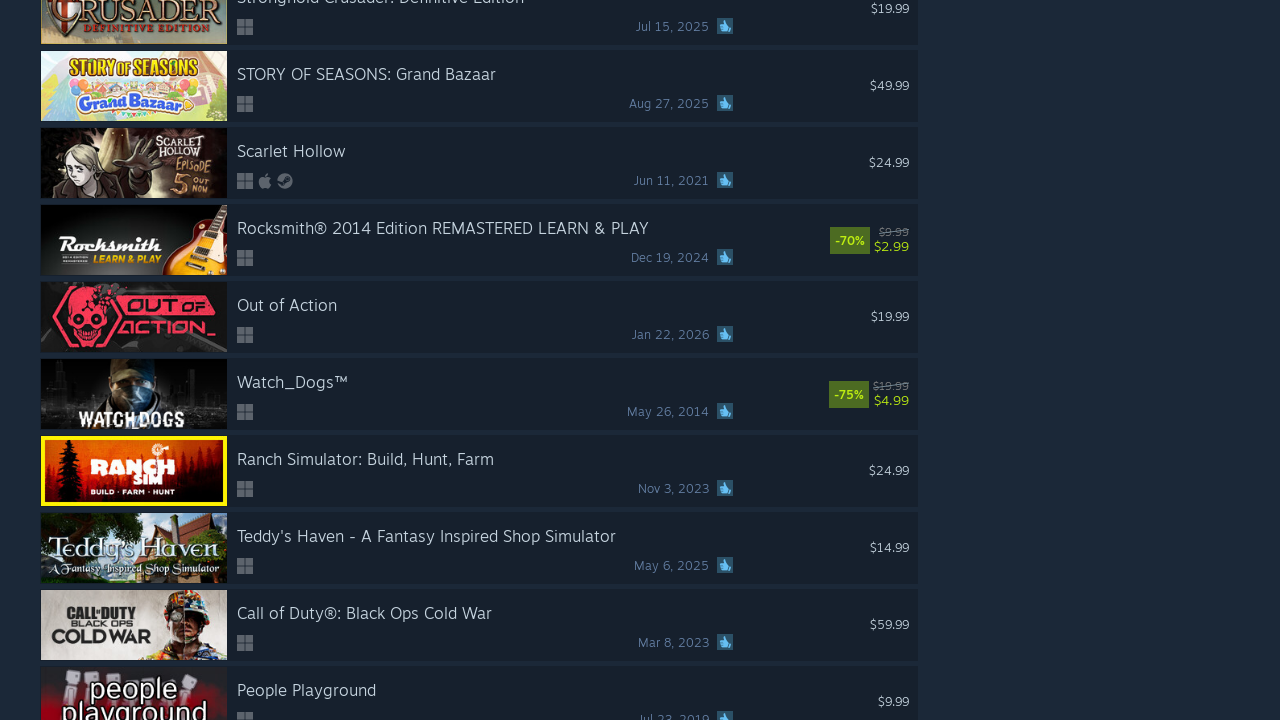

Retrieved updated page scroll height
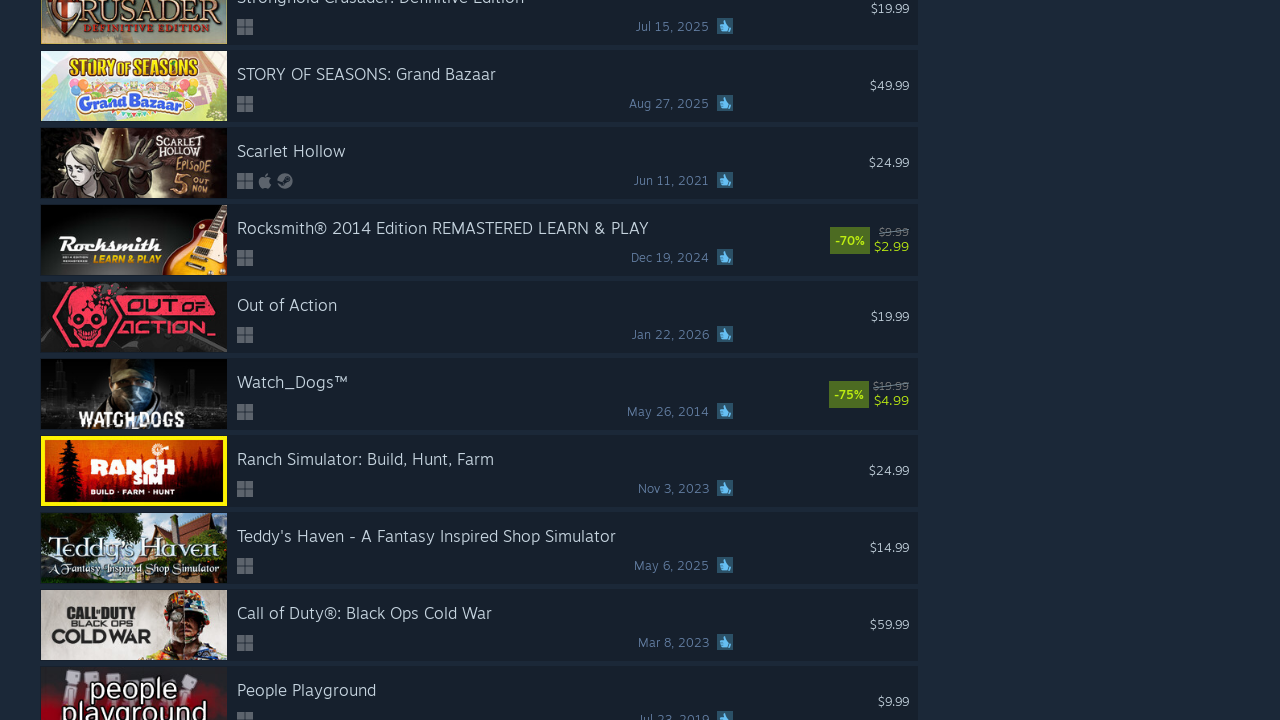

Scrolled page to bottom
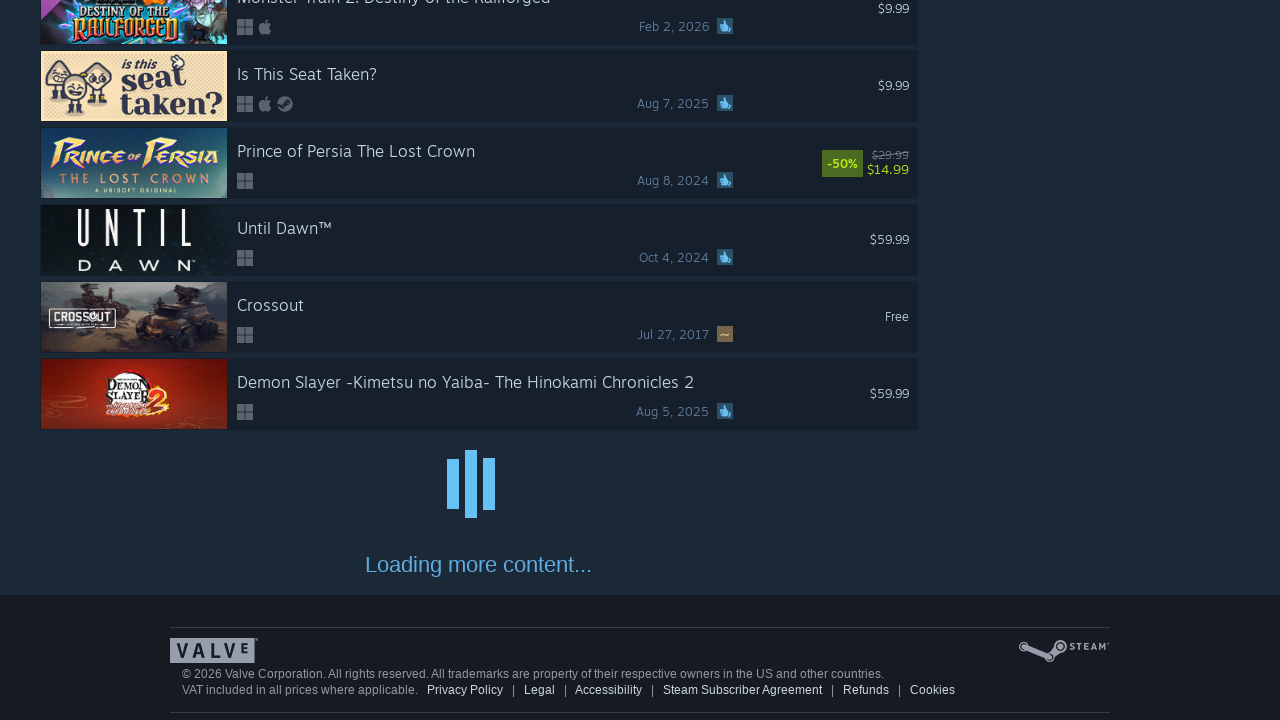

Waited 900ms for new content to load
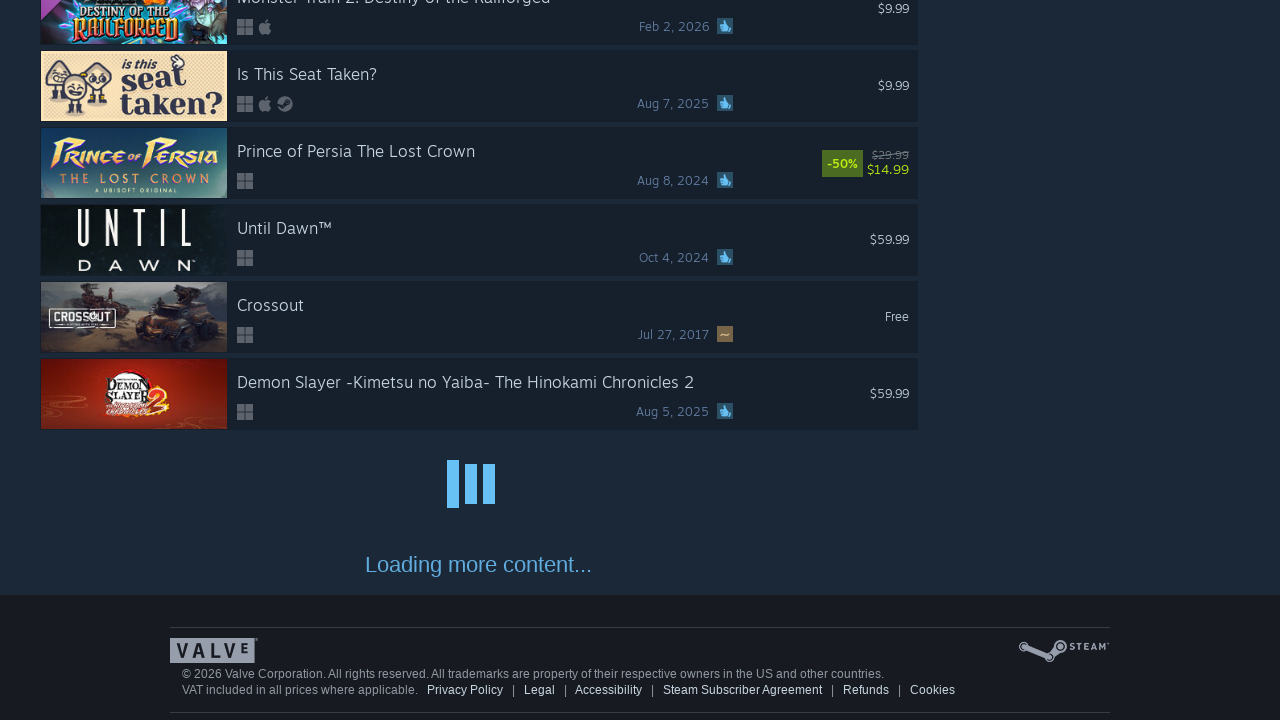

Retrieved updated page scroll height
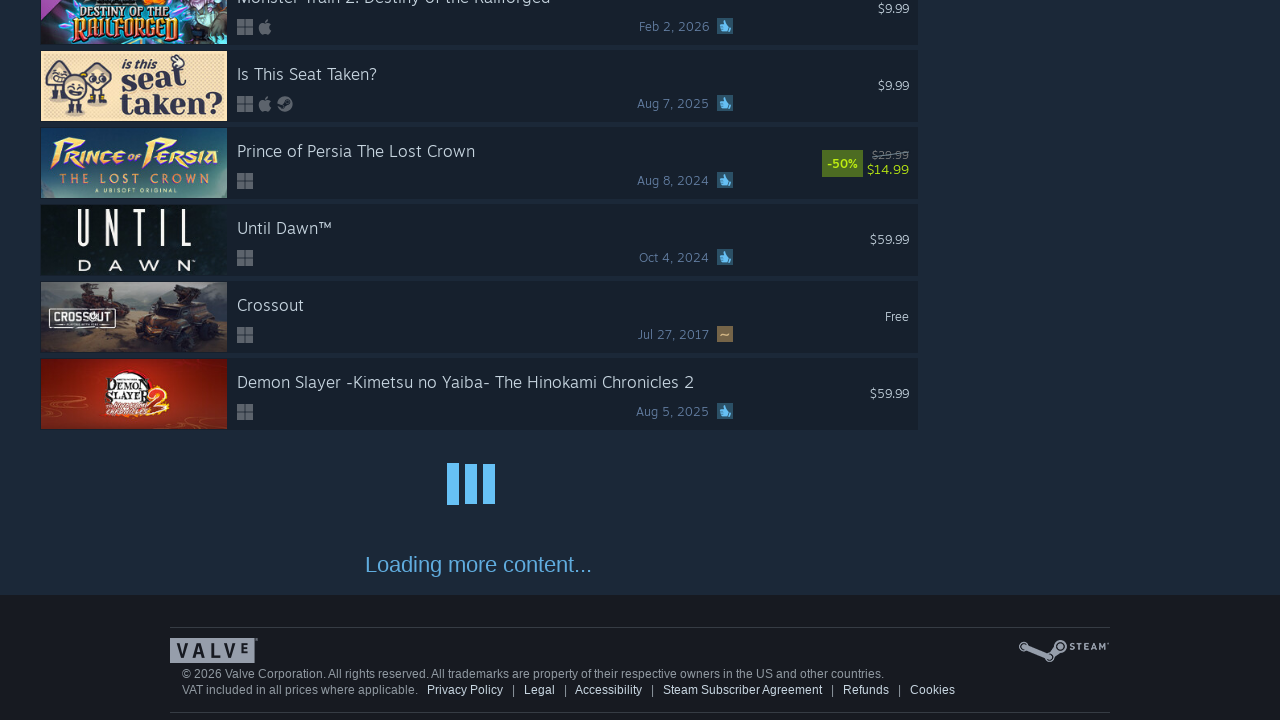

Scrolled page to bottom
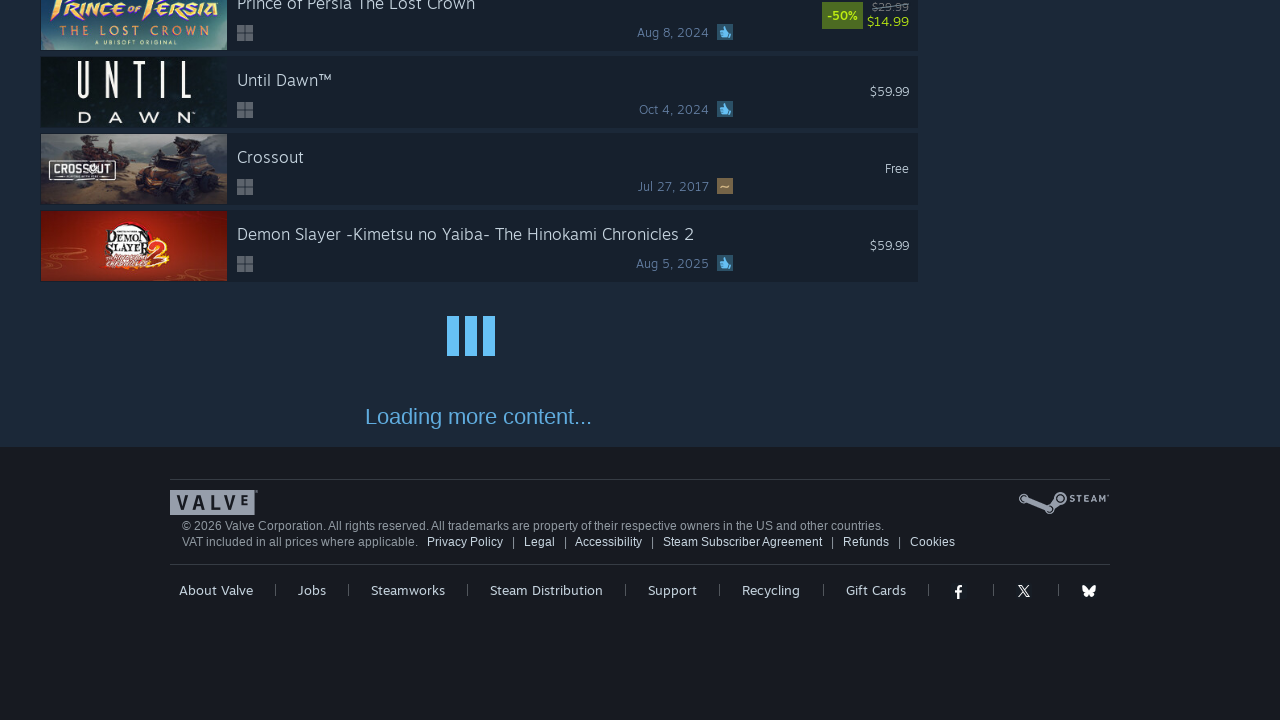

Waited 900ms for new content to load
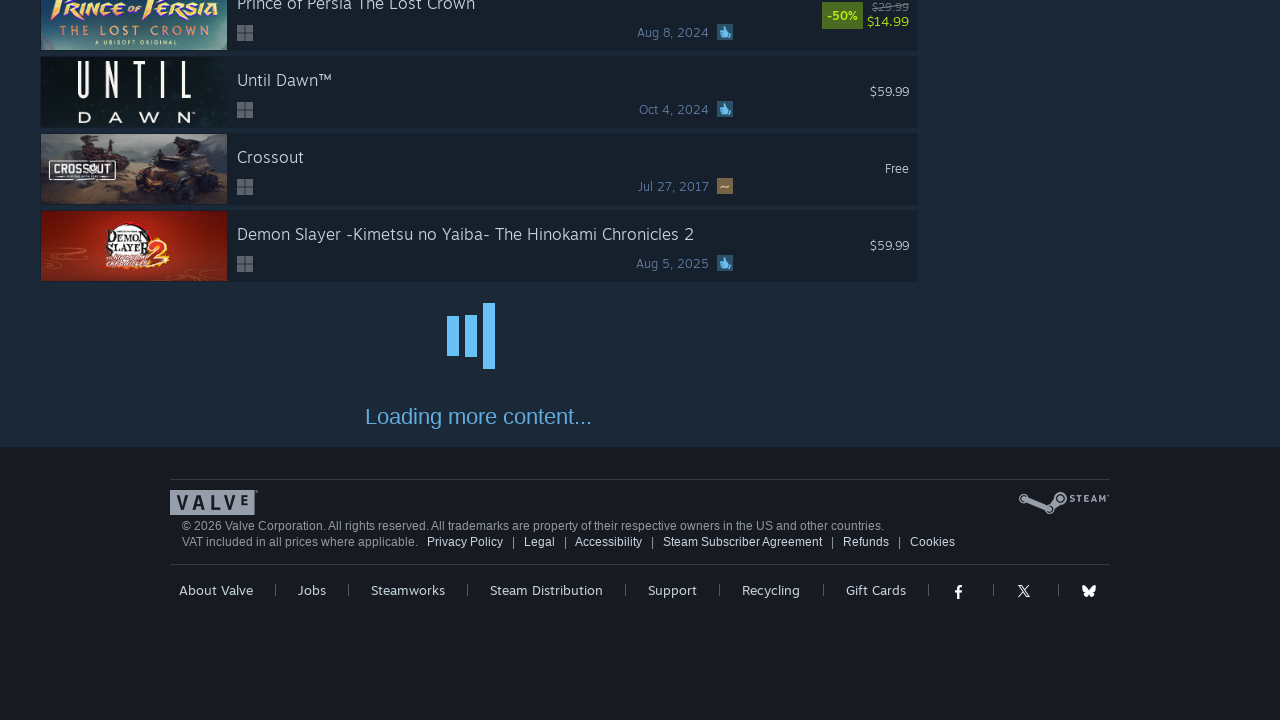

Retrieved updated page scroll height
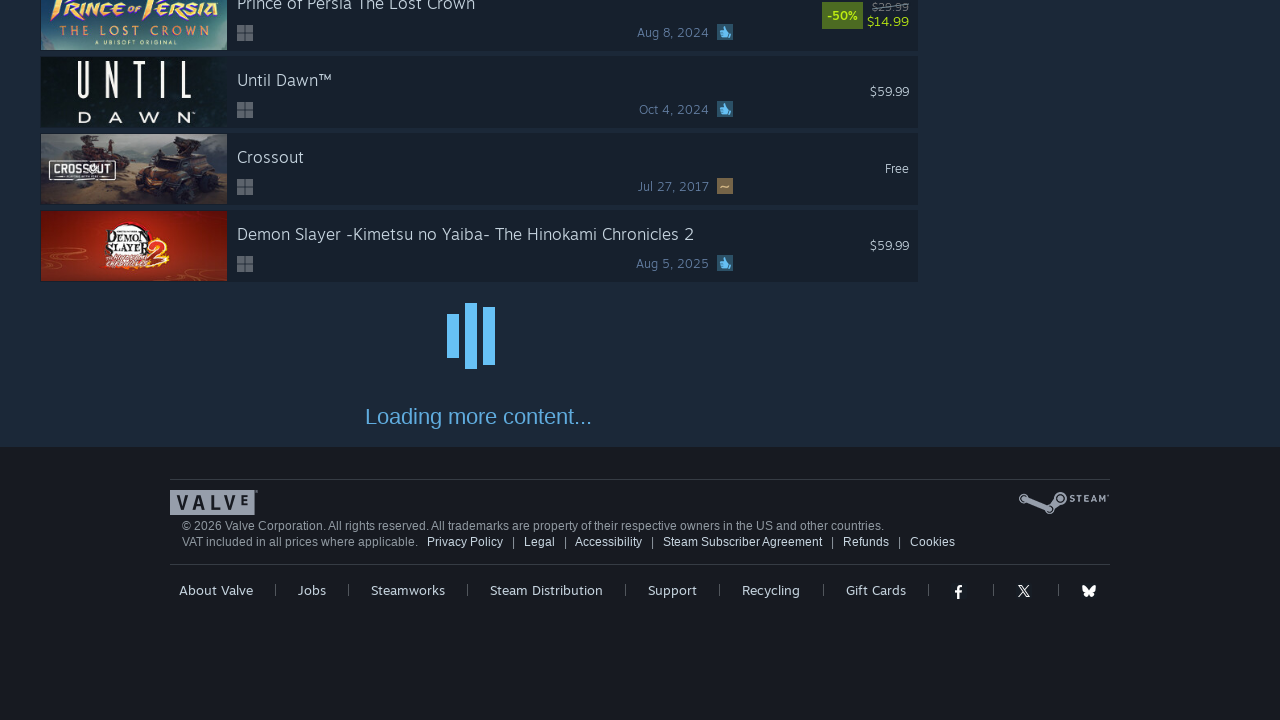

No new content loaded - infinite scroll complete
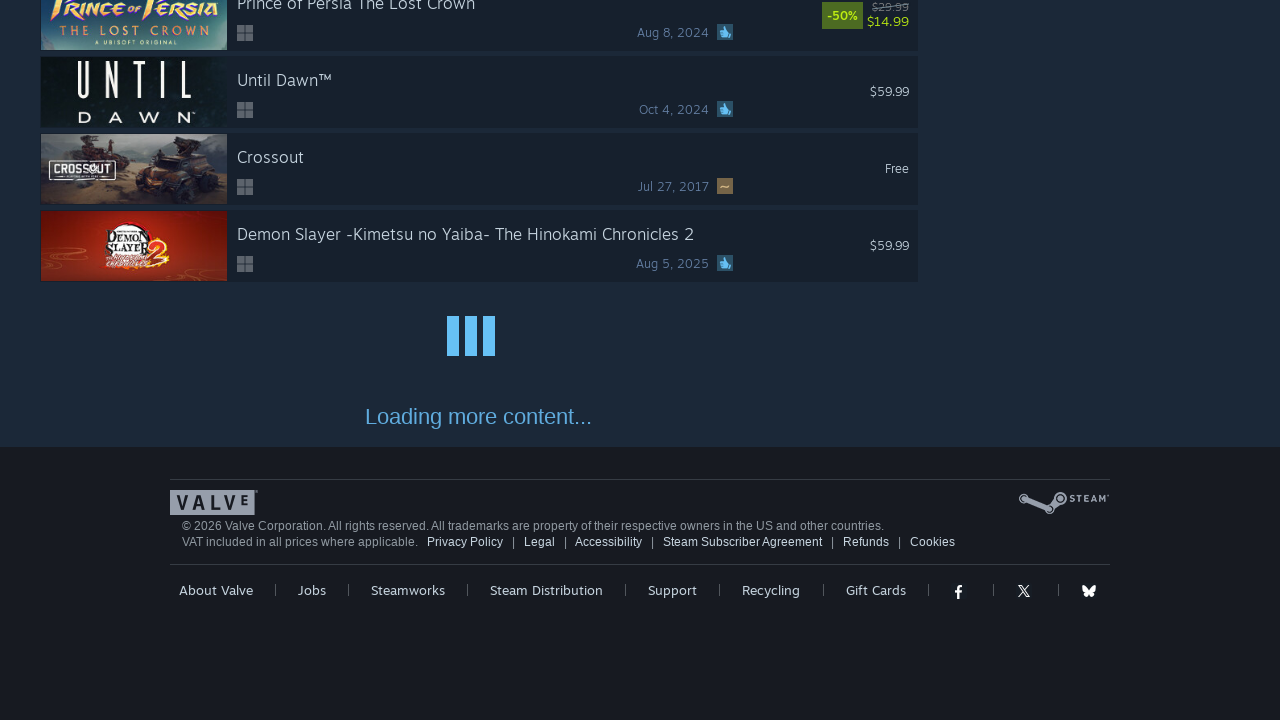

Verified search result titles are present
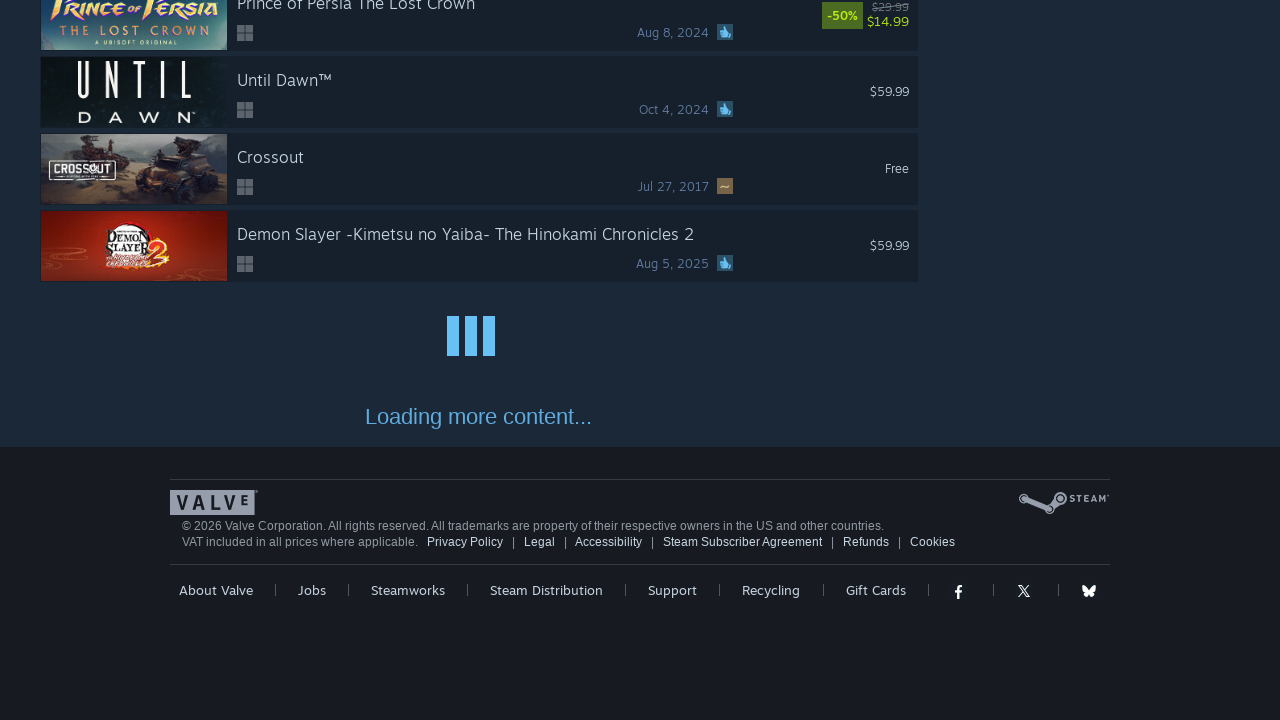

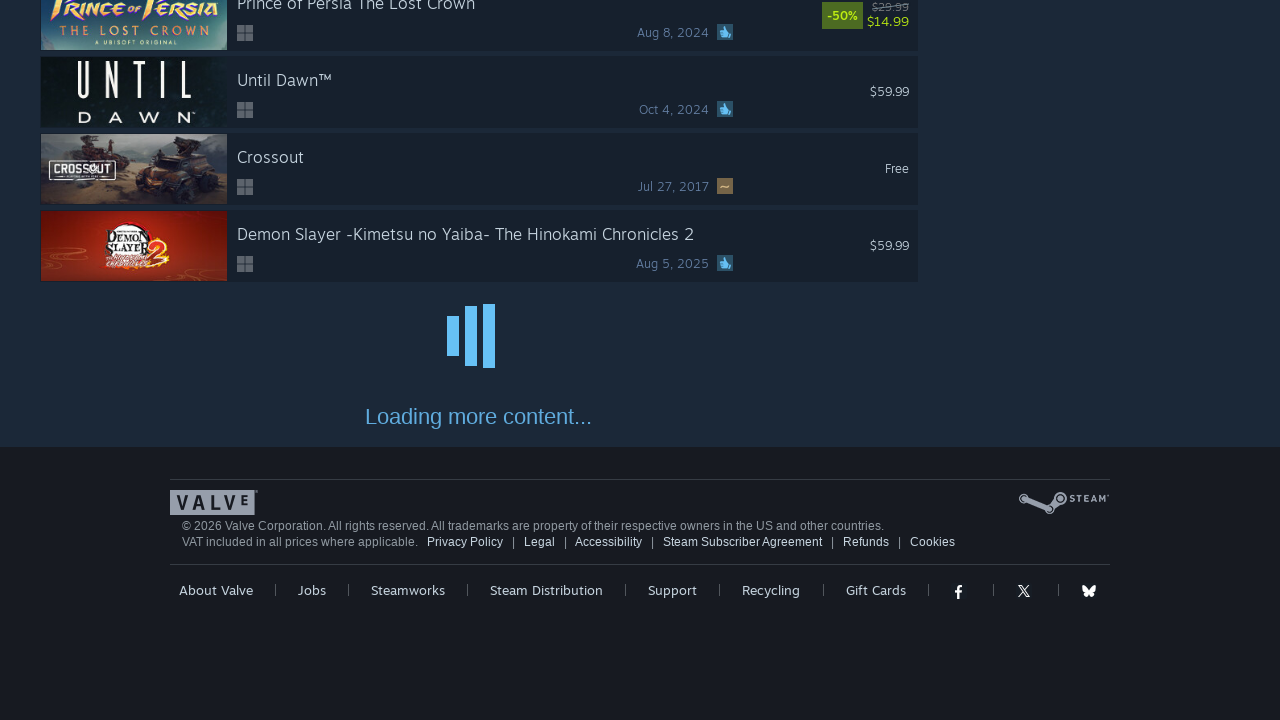